Adds multiple vegetable items to cart on GreenKart shopping site by searching through product listings and clicking Add to Cart buttons for specific items

Starting URL: https://rahulshettyacademy.com/seleniumPractise/#/

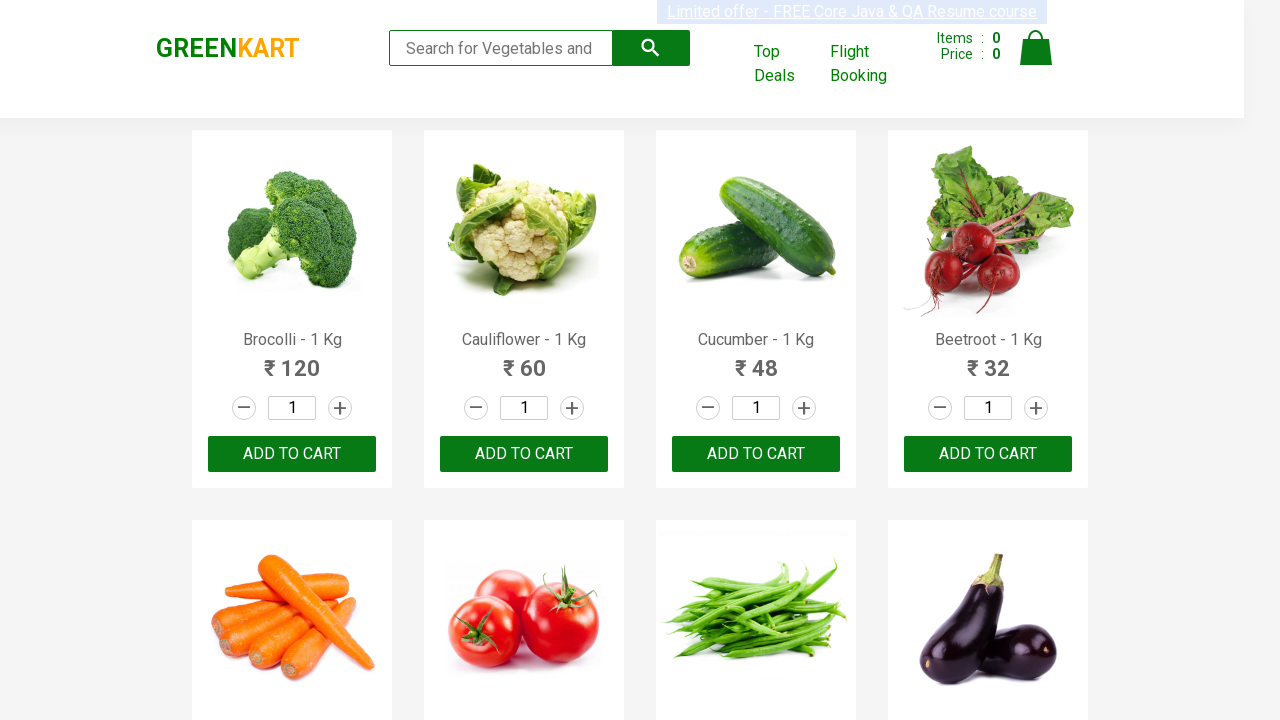

Retrieved all product elements from the page
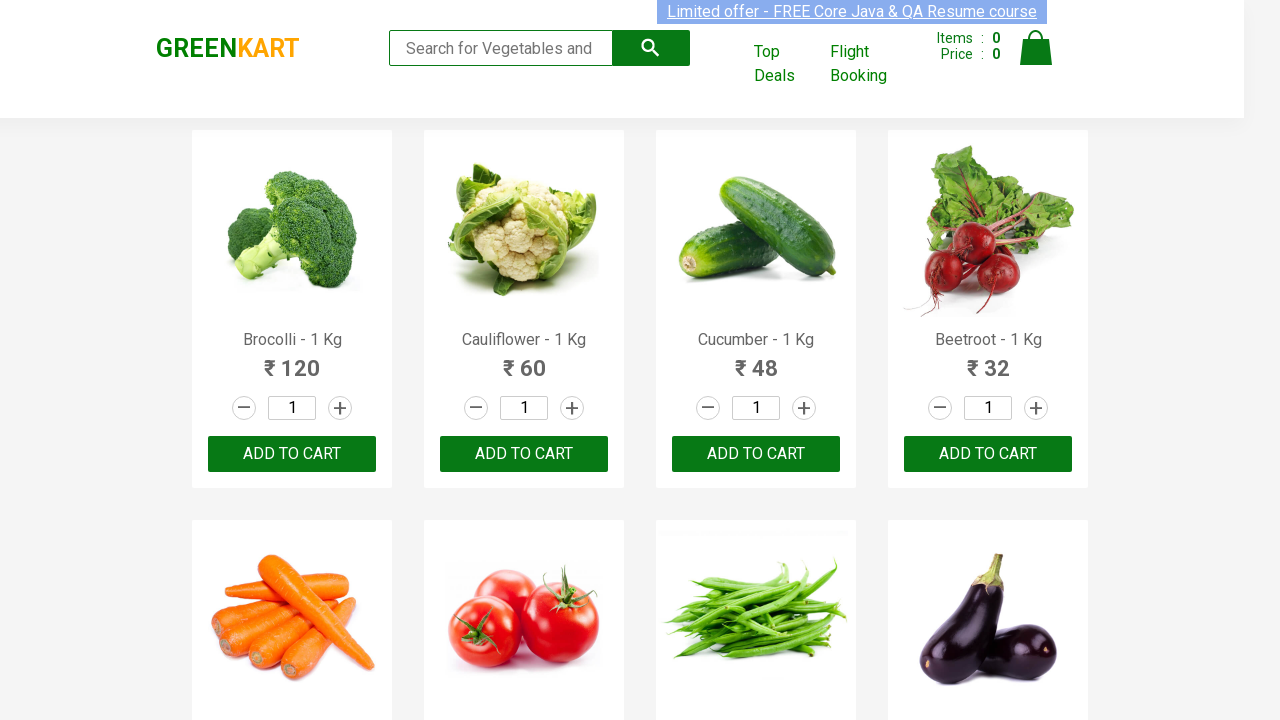

Retrieved product text content at index 0
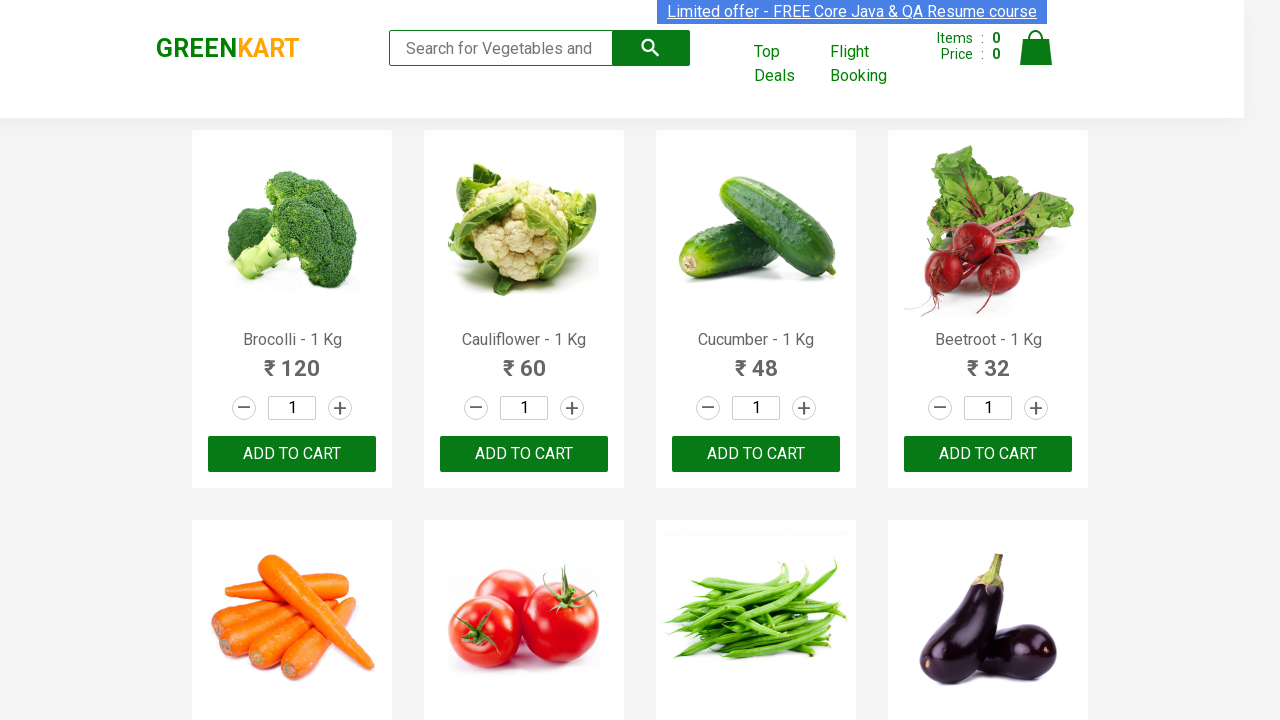

Extracted product name: 'Brocolli'
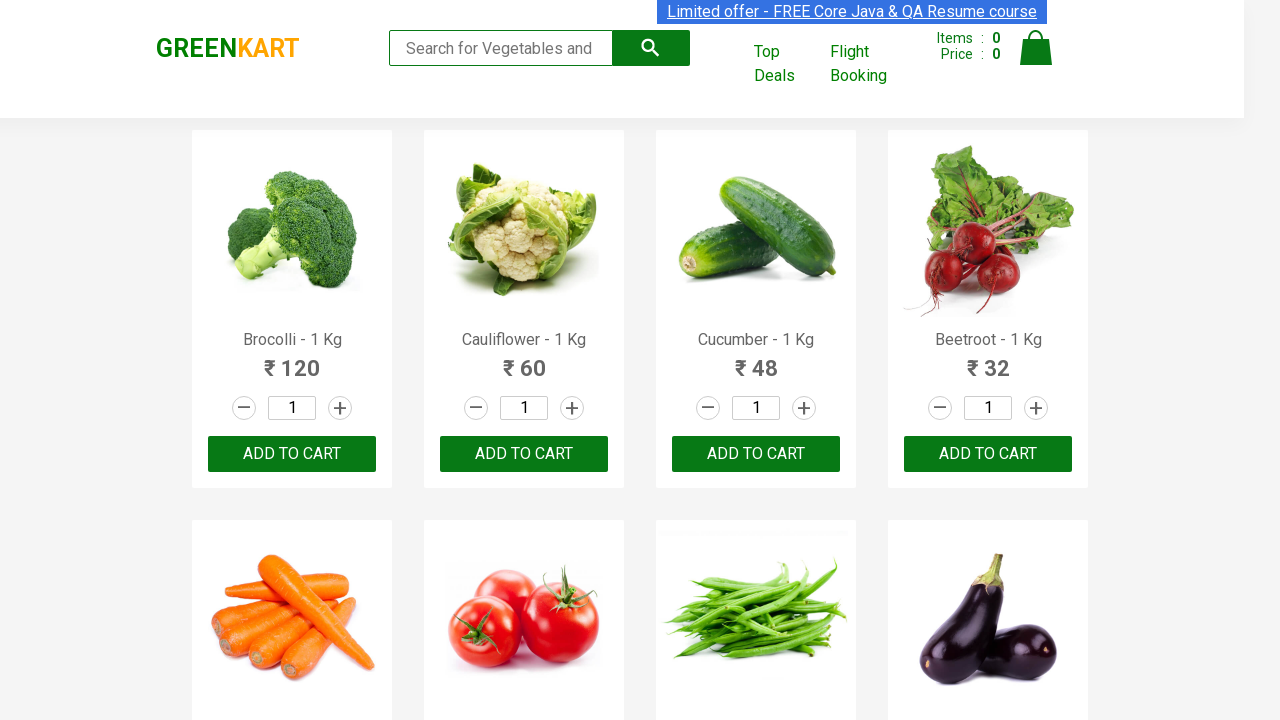

Retrieved product text content at index 1
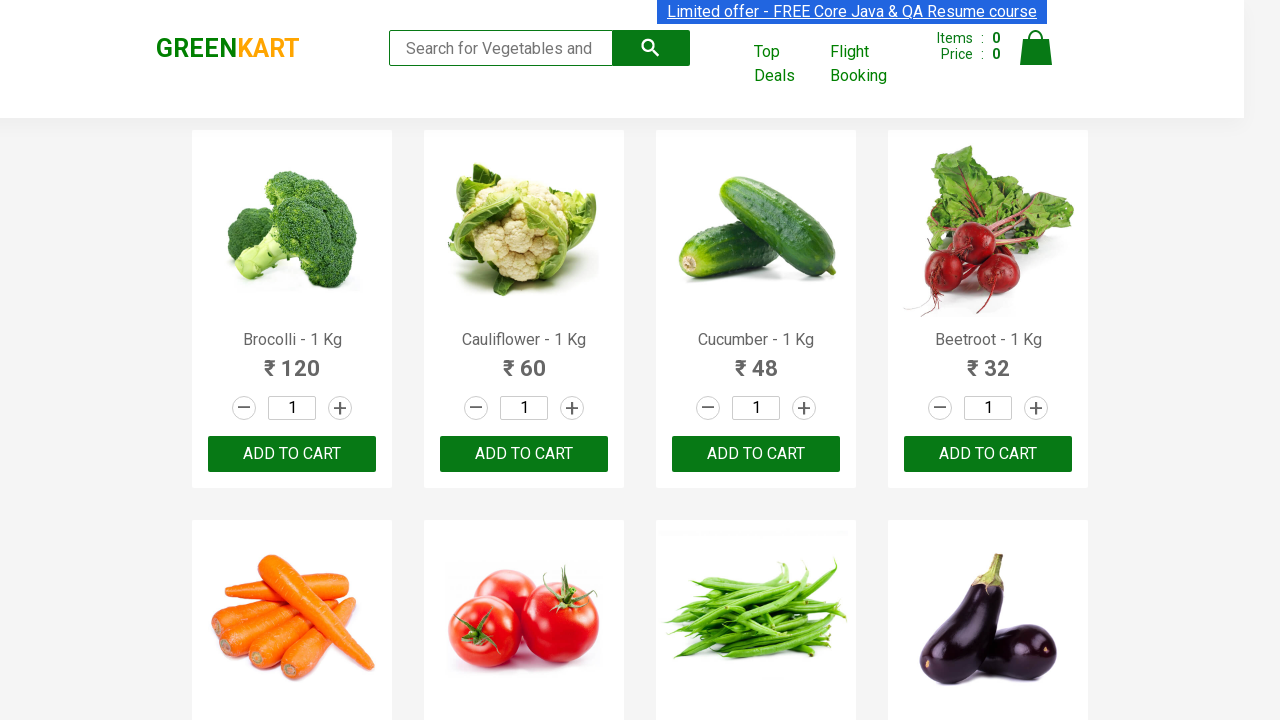

Extracted product name: 'Cauliflower'
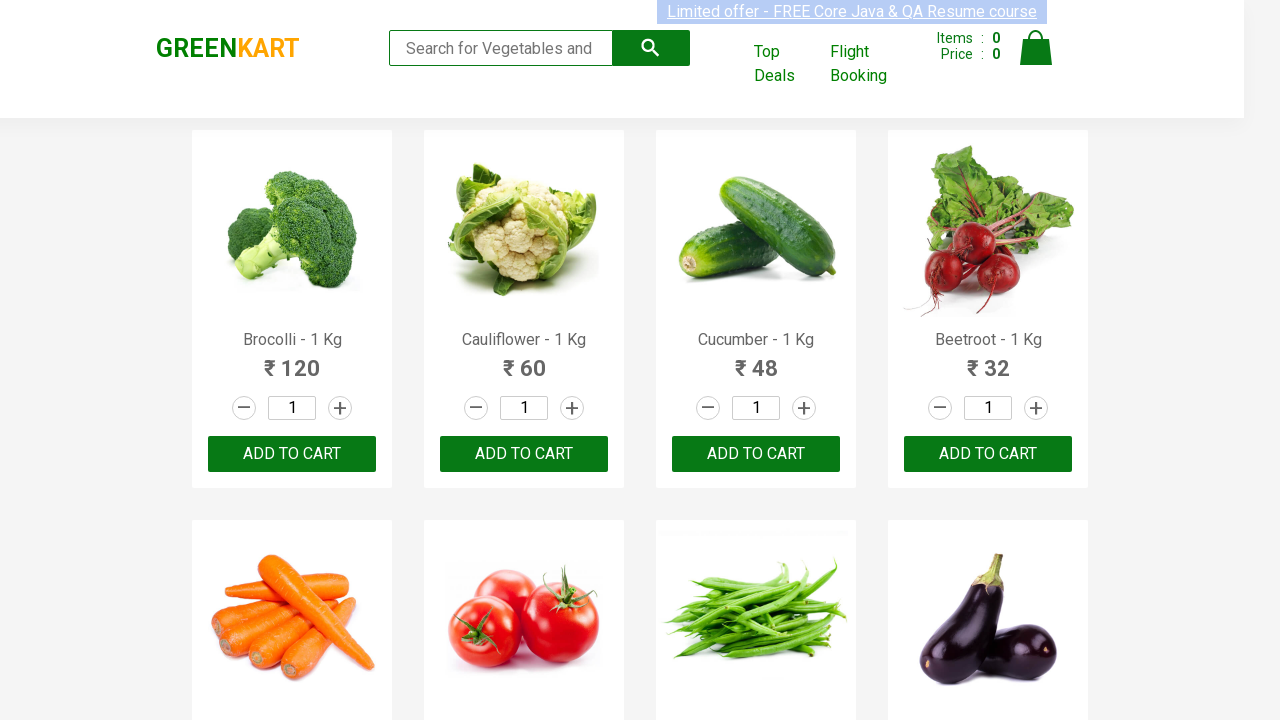

Clicked 'ADD TO CART' button for 'Cauliflower' at (524, 454) on xpath=//button[text()='ADD TO CART'] >> nth=1
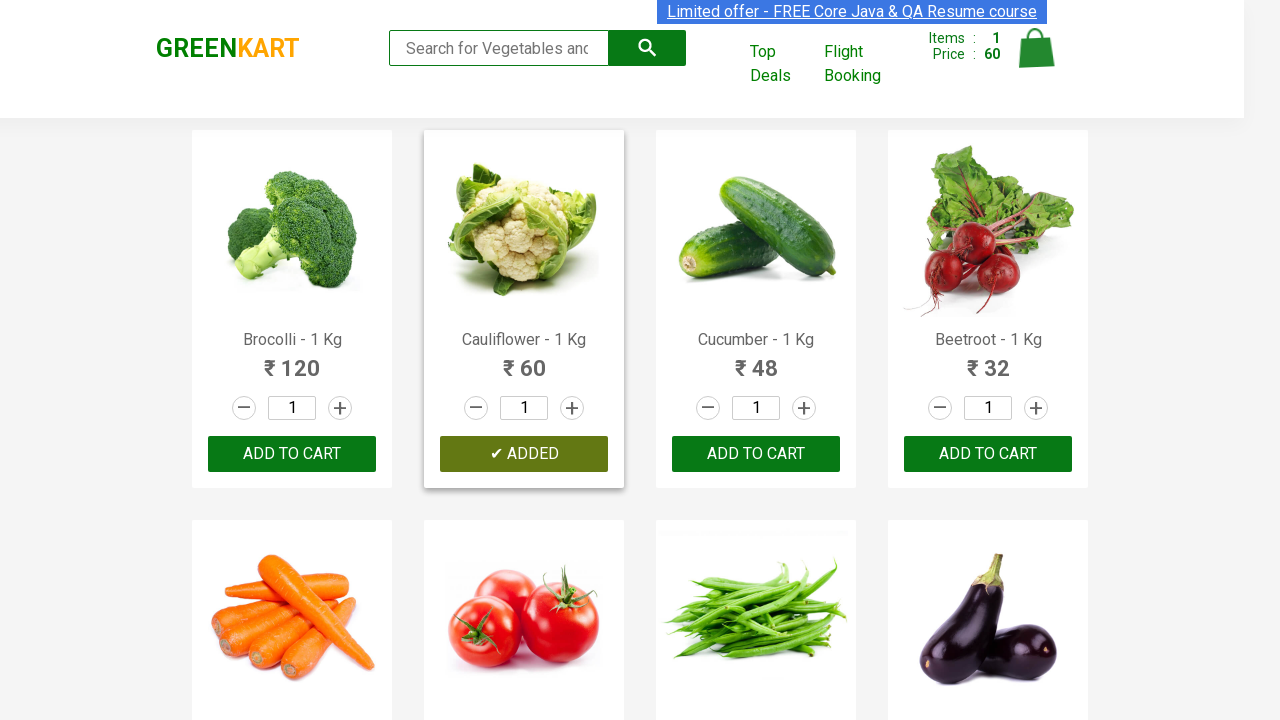

Retrieved product text content at index 2
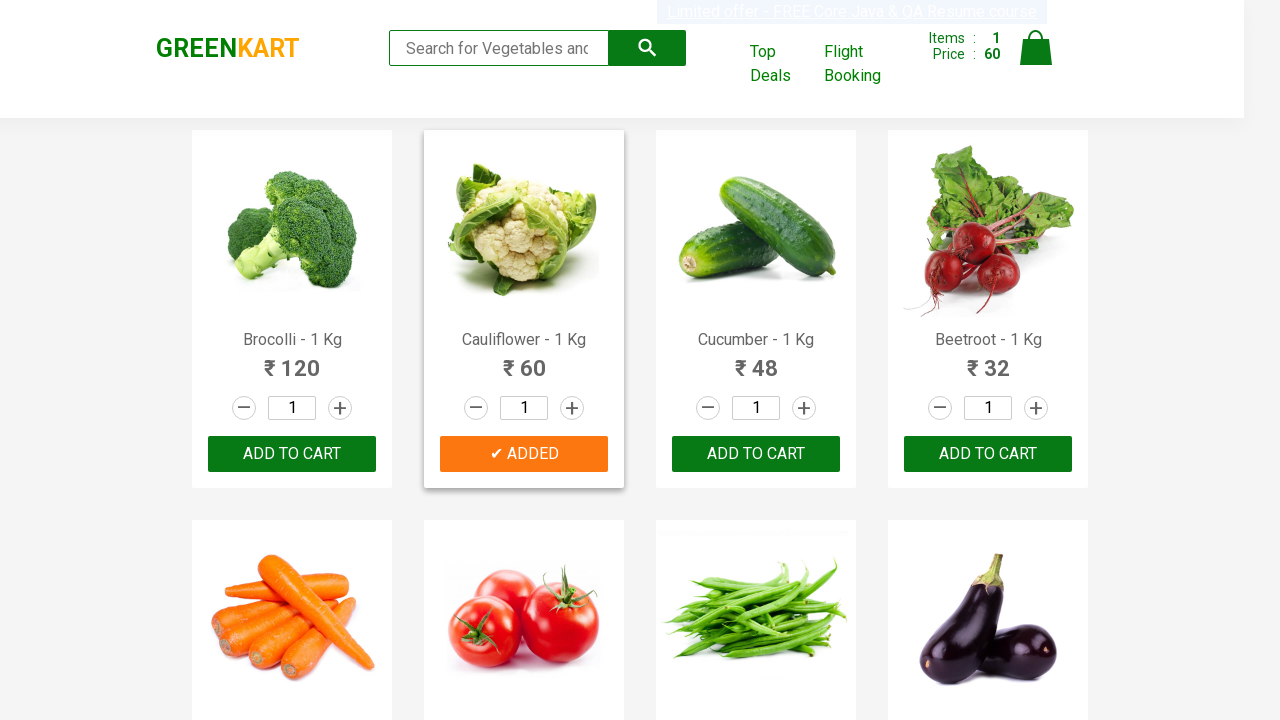

Extracted product name: 'Cucumber'
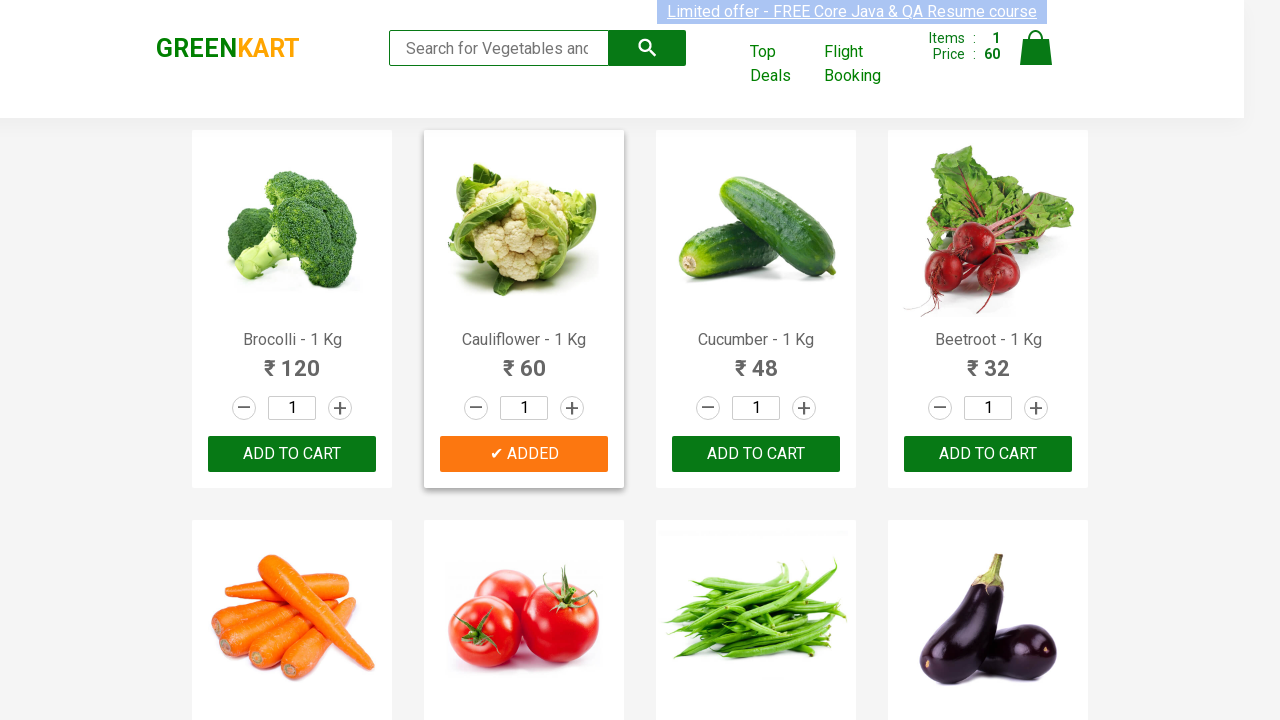

Clicked 'ADD TO CART' button for 'Cucumber' at (988, 454) on xpath=//button[text()='ADD TO CART'] >> nth=2
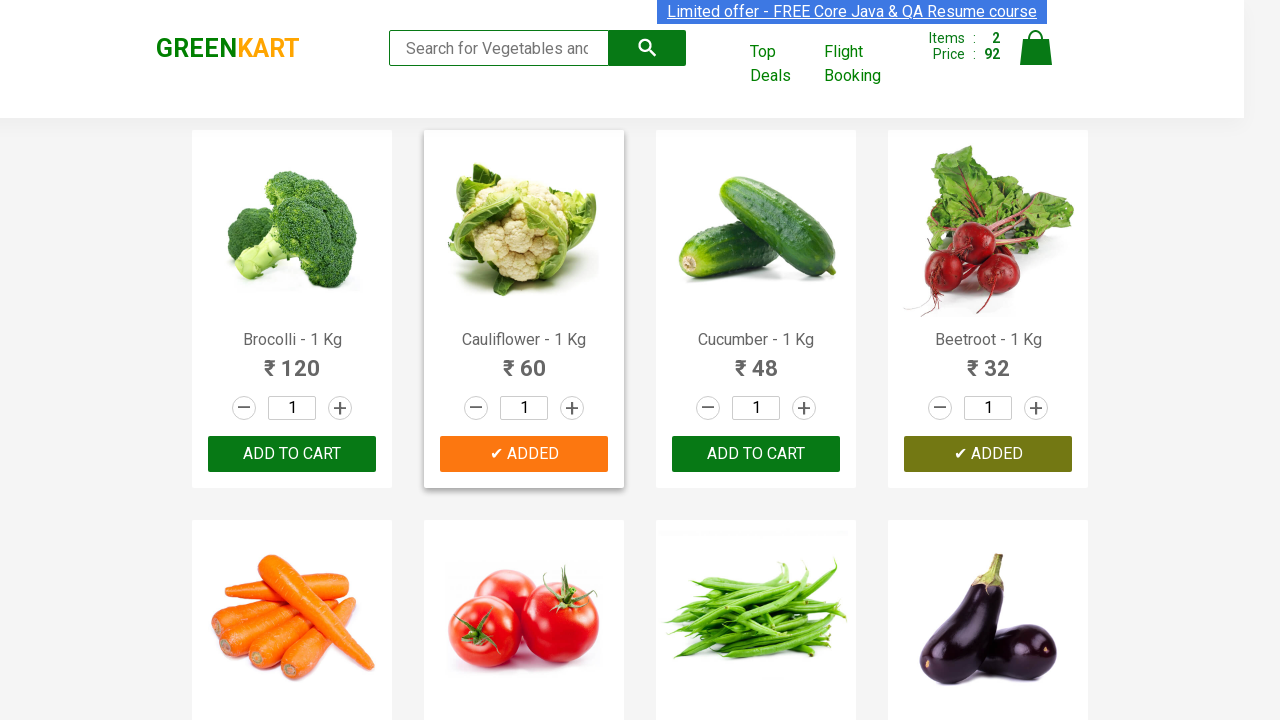

Retrieved product text content at index 3
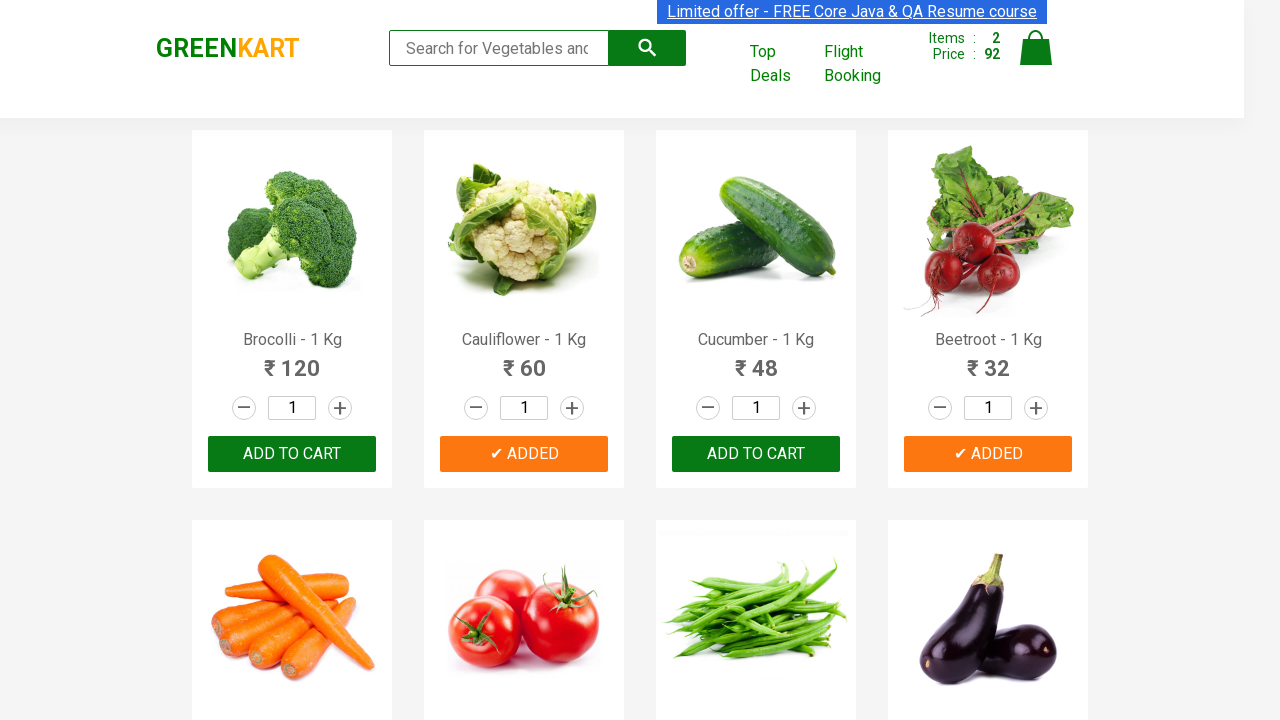

Extracted product name: 'Beetroot'
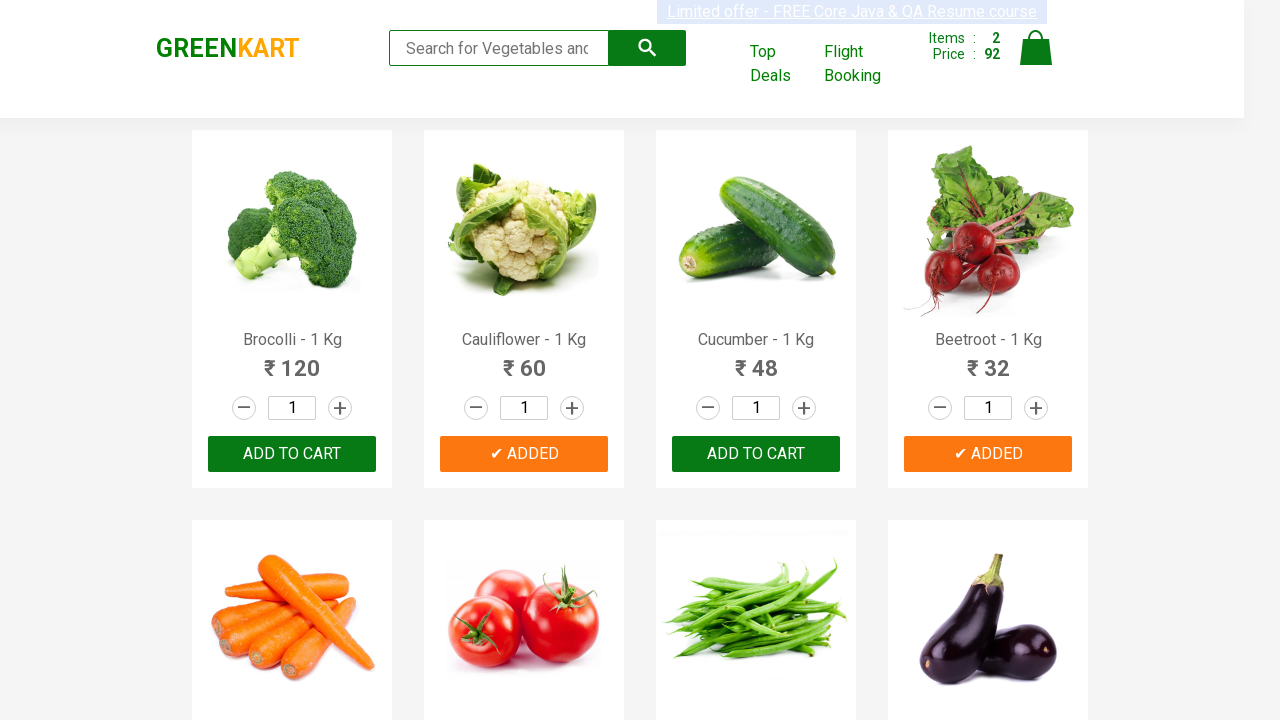

Clicked 'ADD TO CART' button for 'Beetroot' at (524, 360) on xpath=//button[text()='ADD TO CART'] >> nth=3
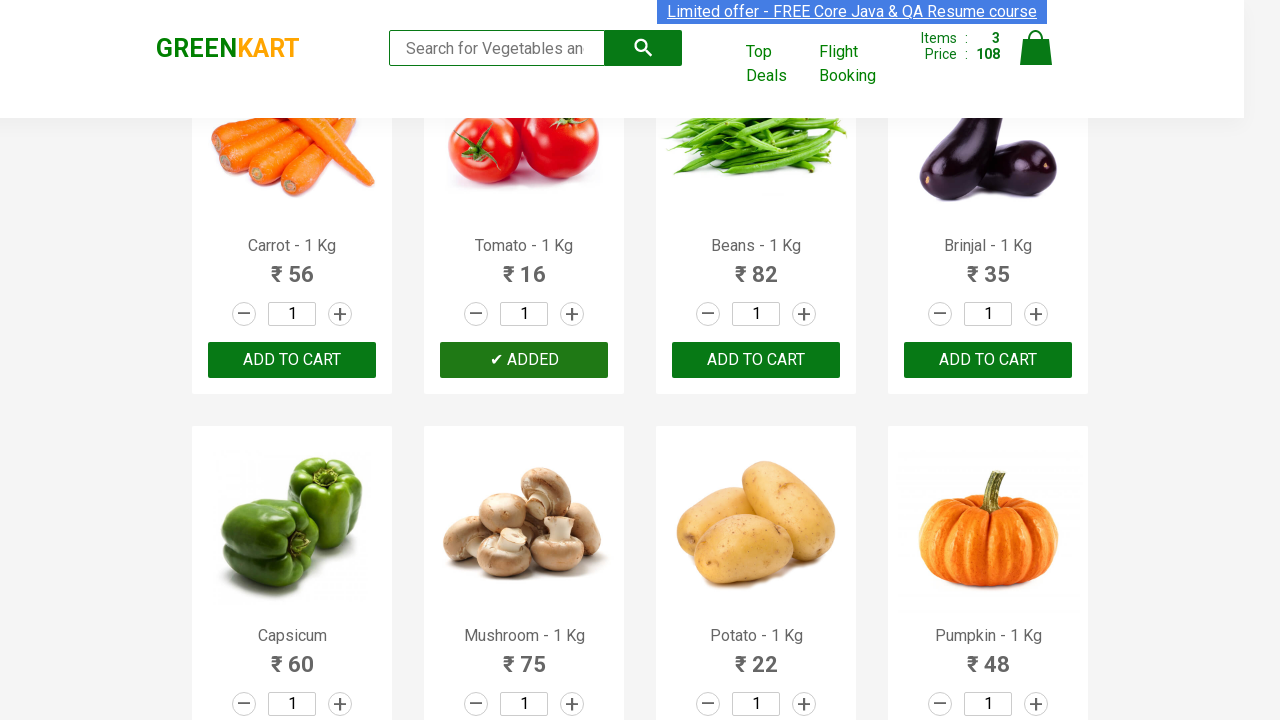

Retrieved product text content at index 4
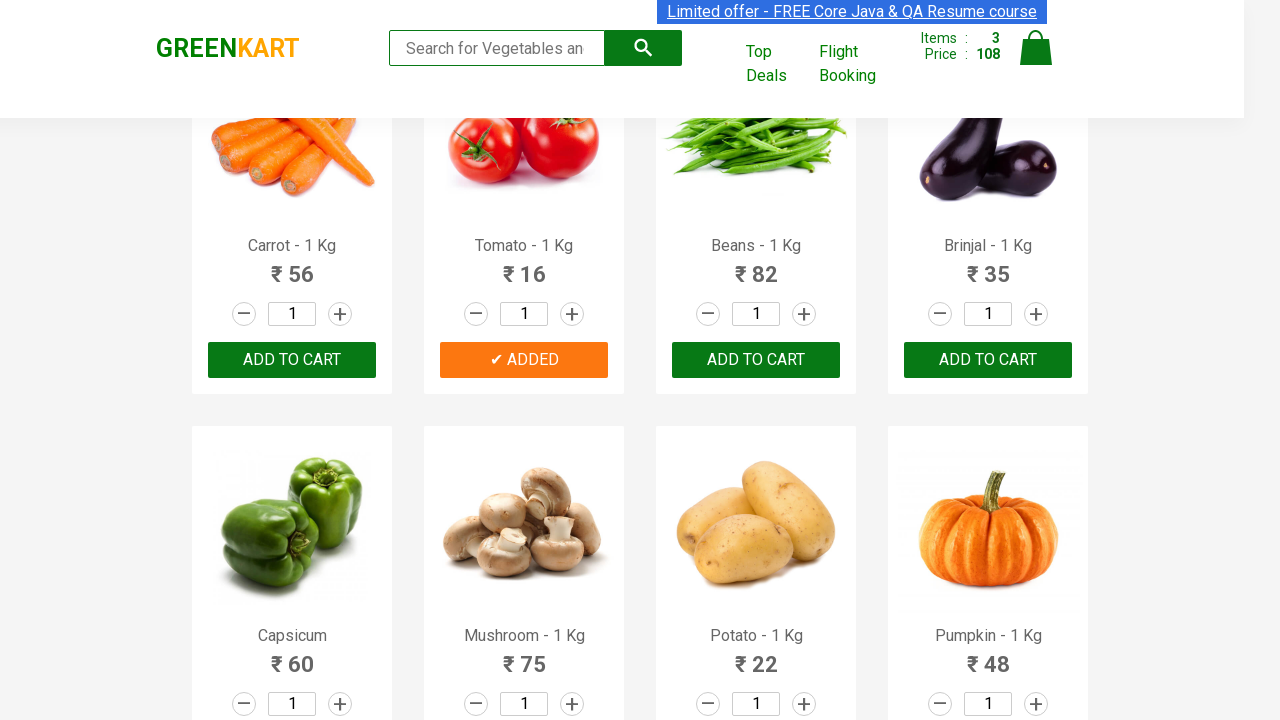

Extracted product name: 'Carrot'
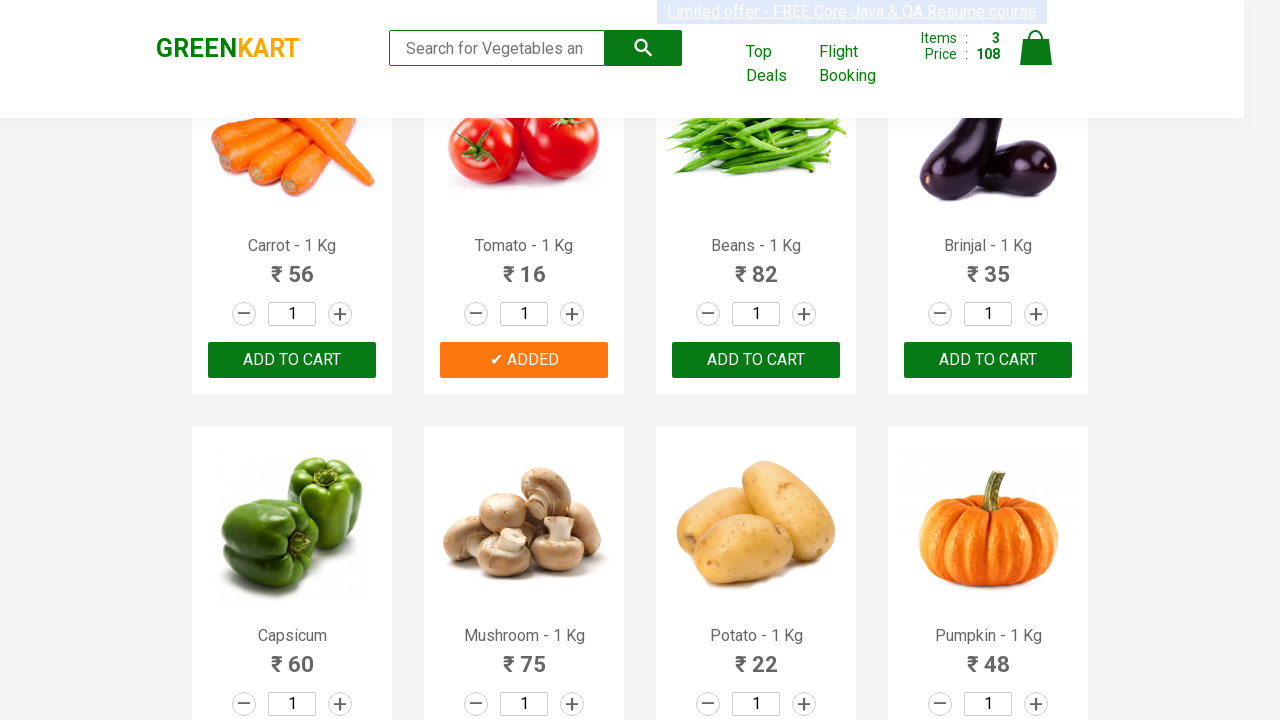

Retrieved product text content at index 5
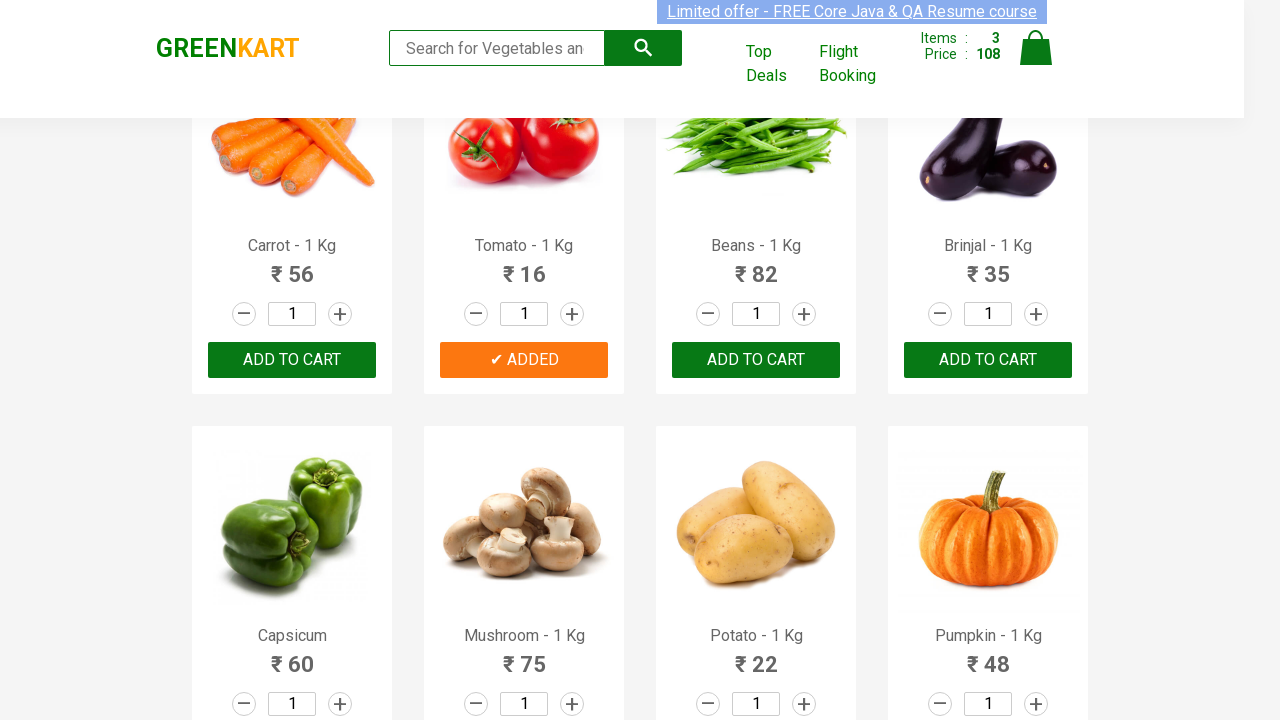

Extracted product name: 'Tomato'
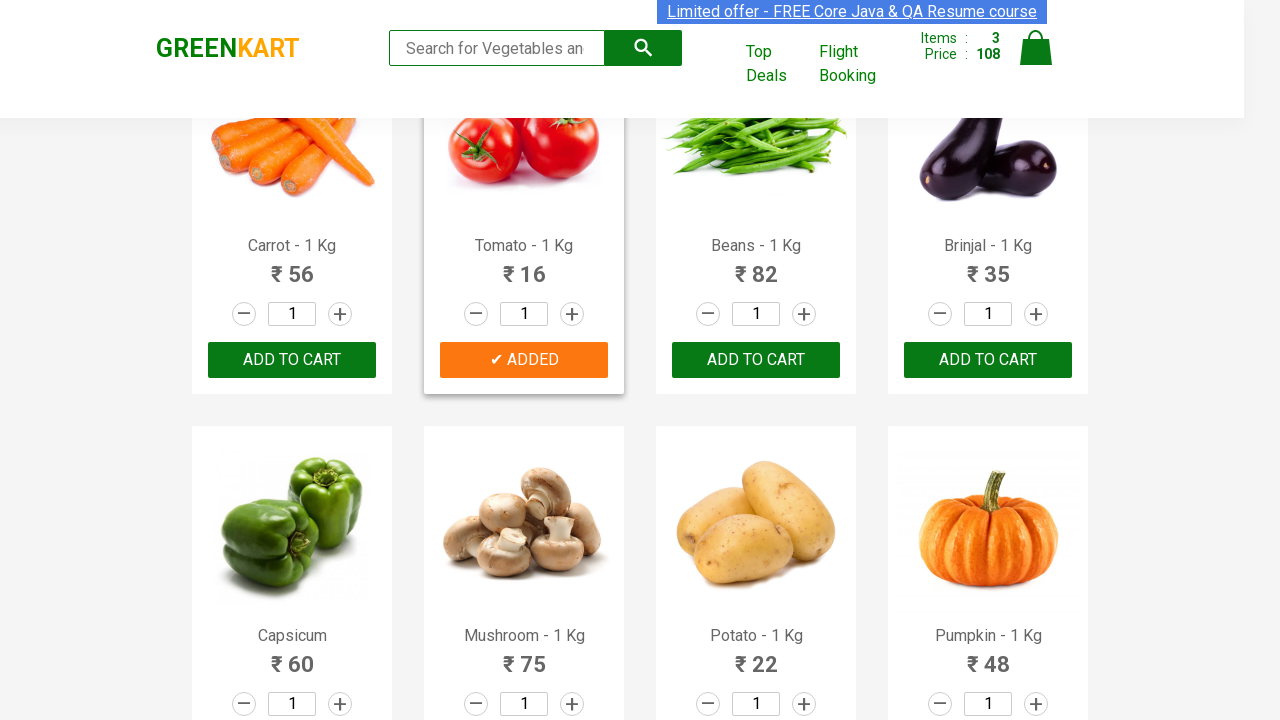

Retrieved product text content at index 6
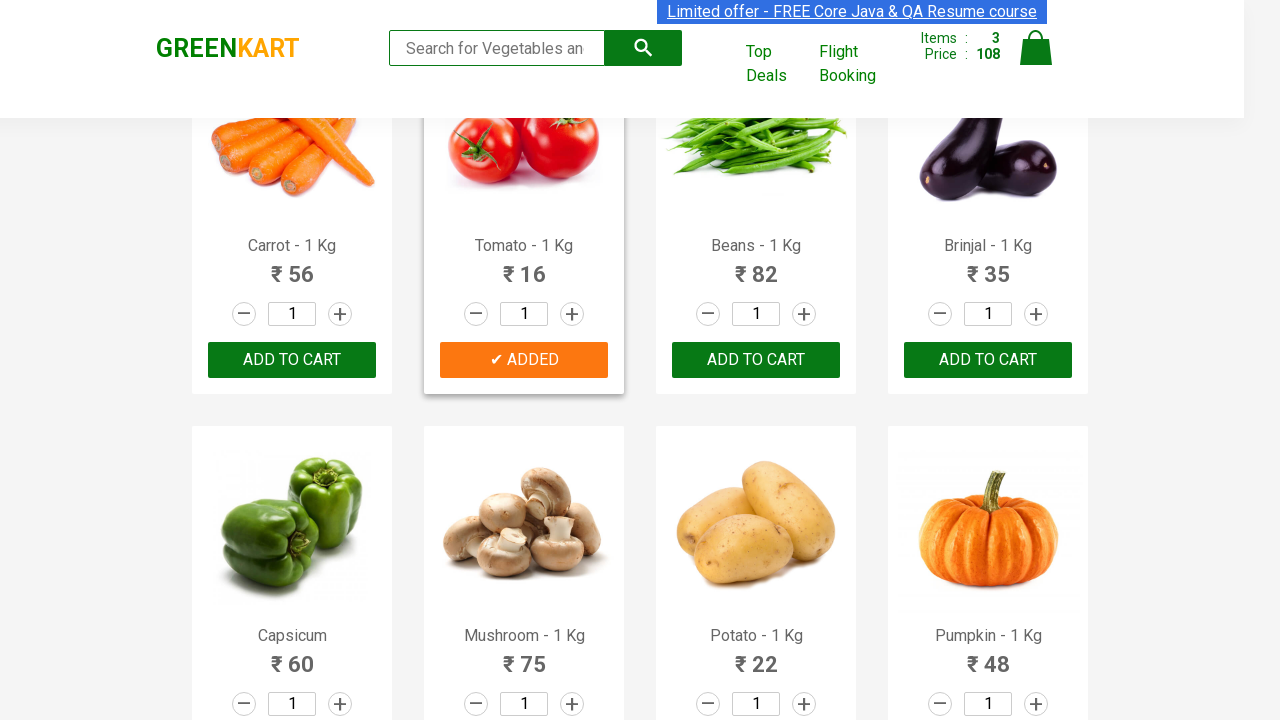

Extracted product name: 'Beans'
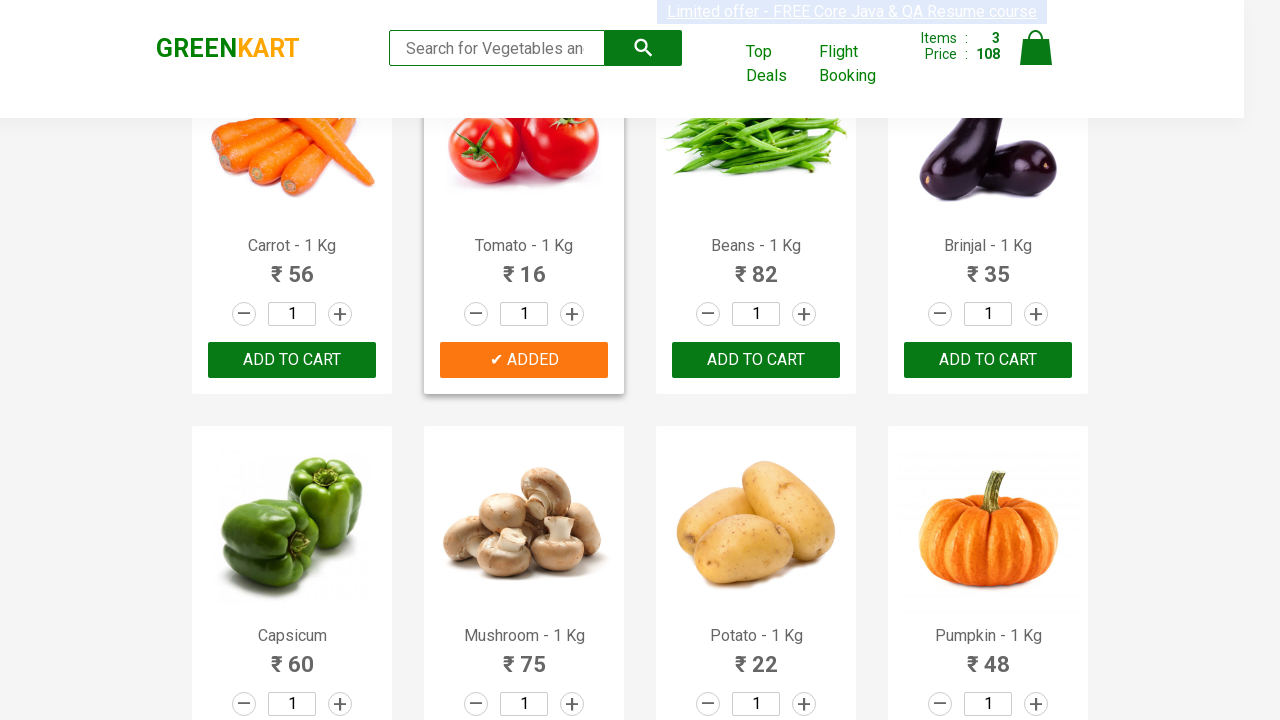

Clicked 'ADD TO CART' button for 'Beans' at (292, 360) on xpath=//button[text()='ADD TO CART'] >> nth=6
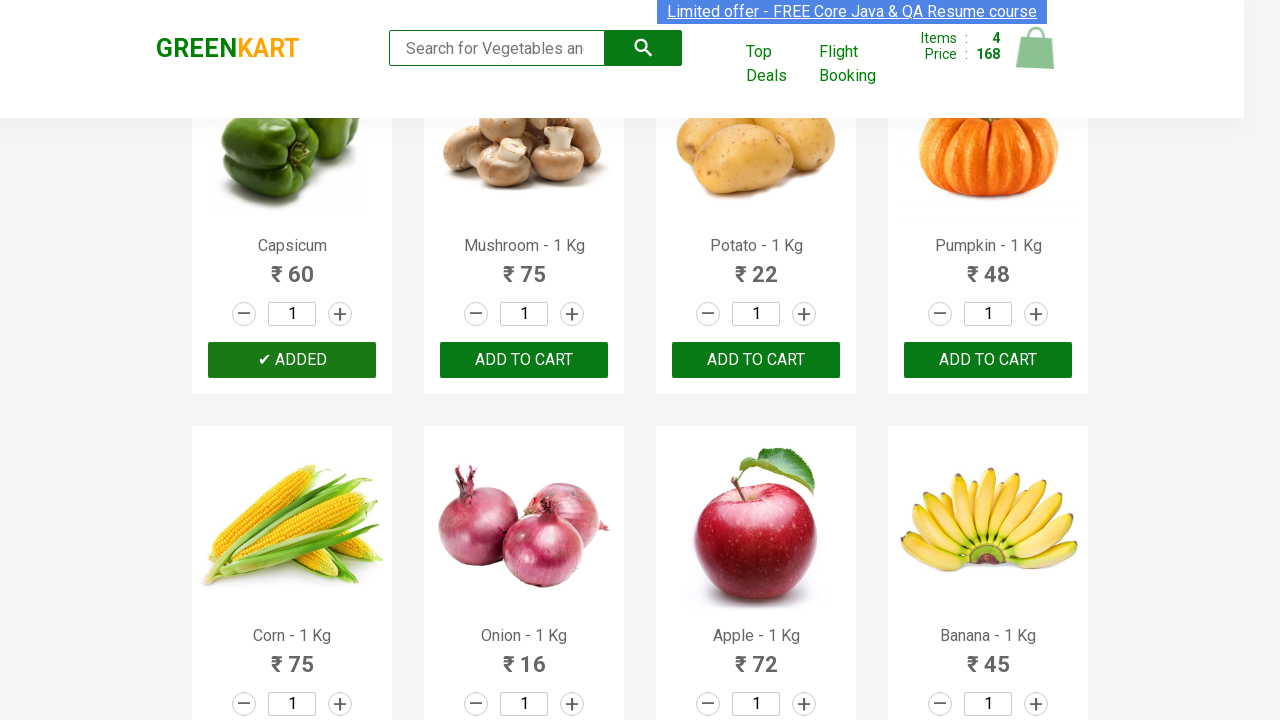

Retrieved product text content at index 7
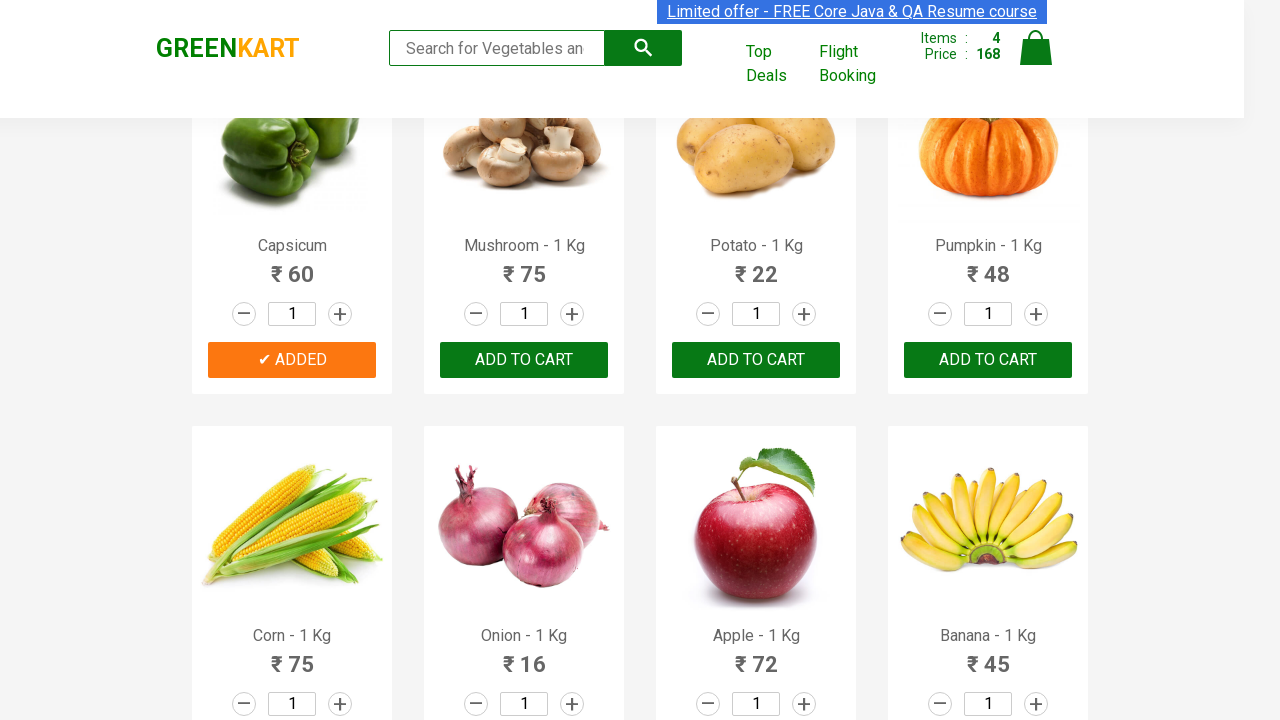

Extracted product name: 'Brinjal'
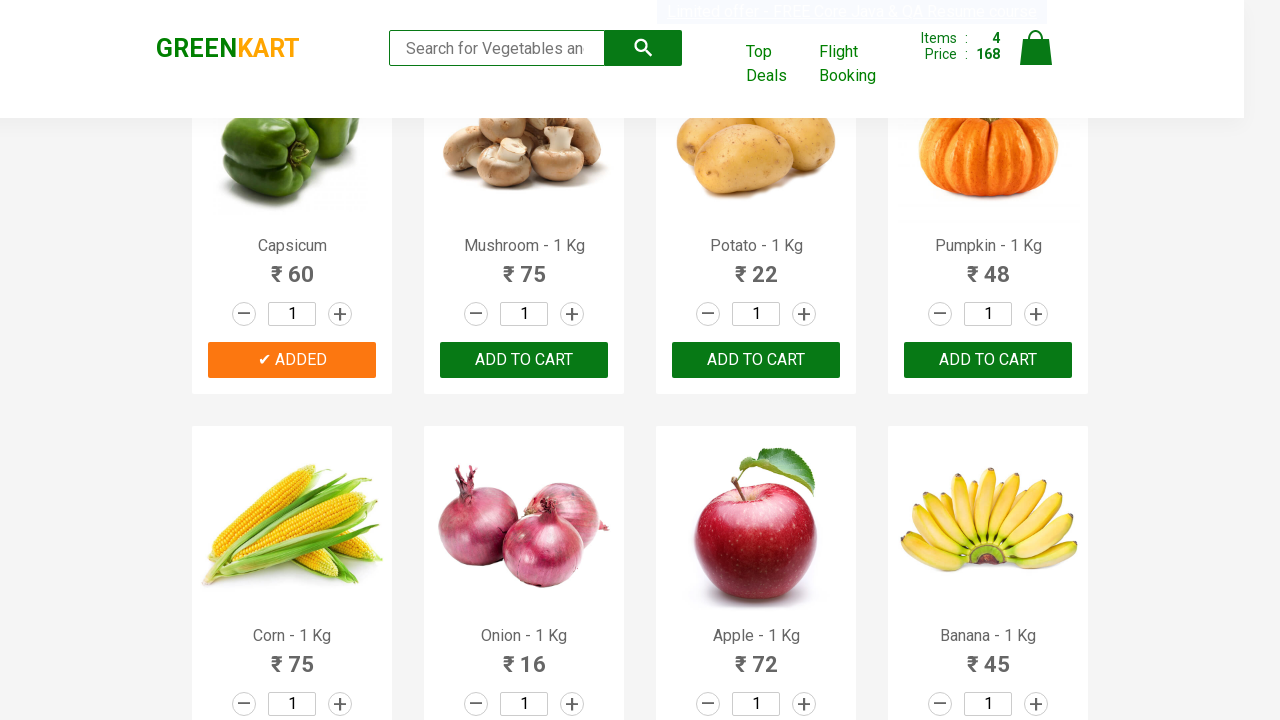

Retrieved product text content at index 8
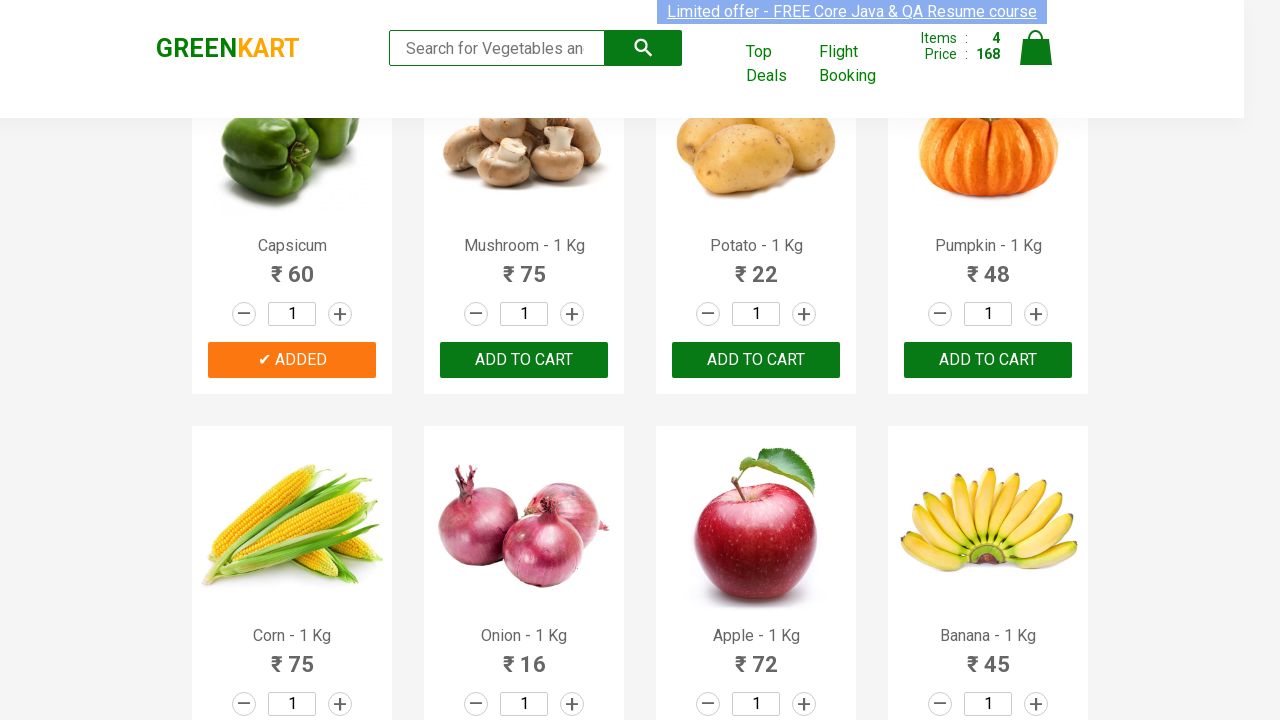

Extracted product name: 'Capsicum'
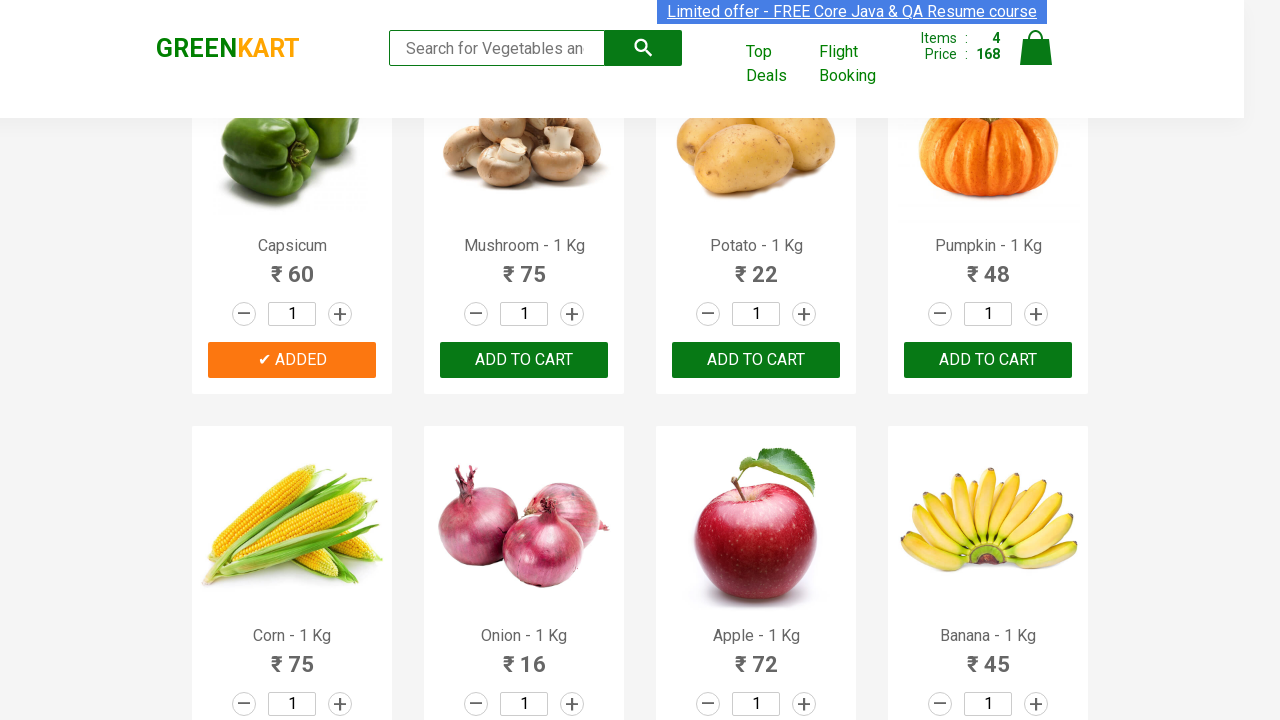

Retrieved product text content at index 9
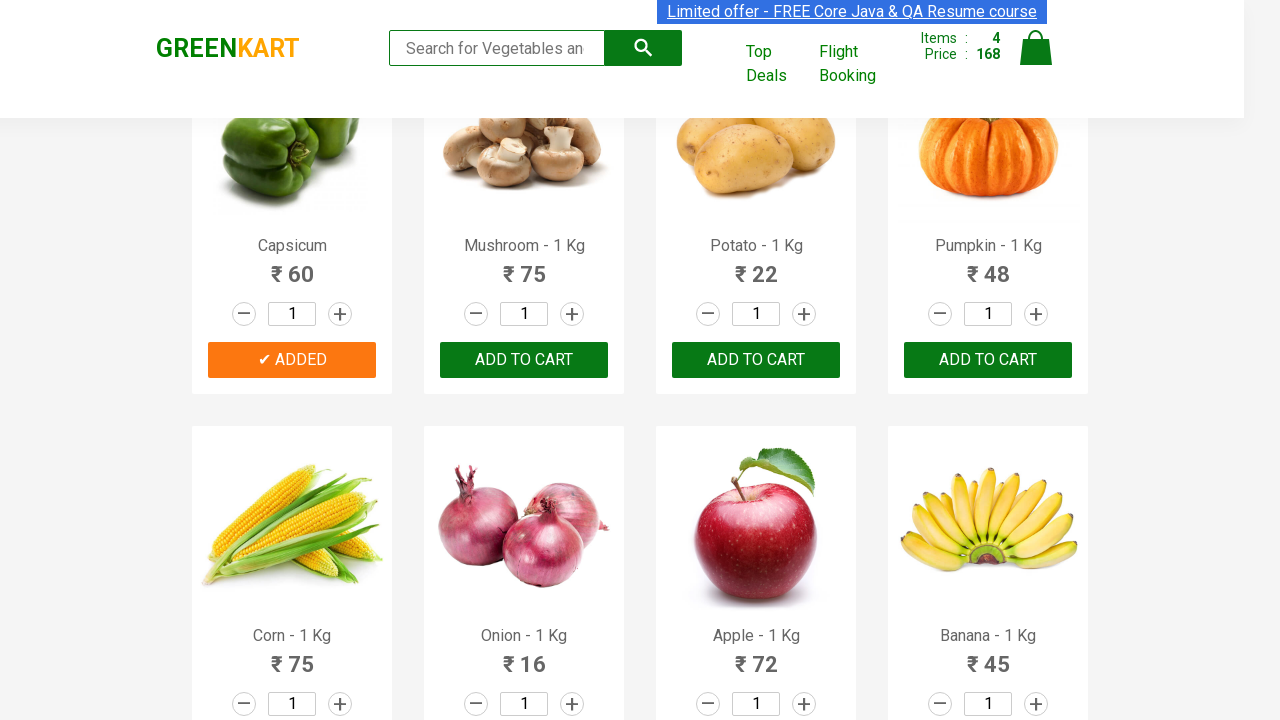

Extracted product name: 'Mushroom'
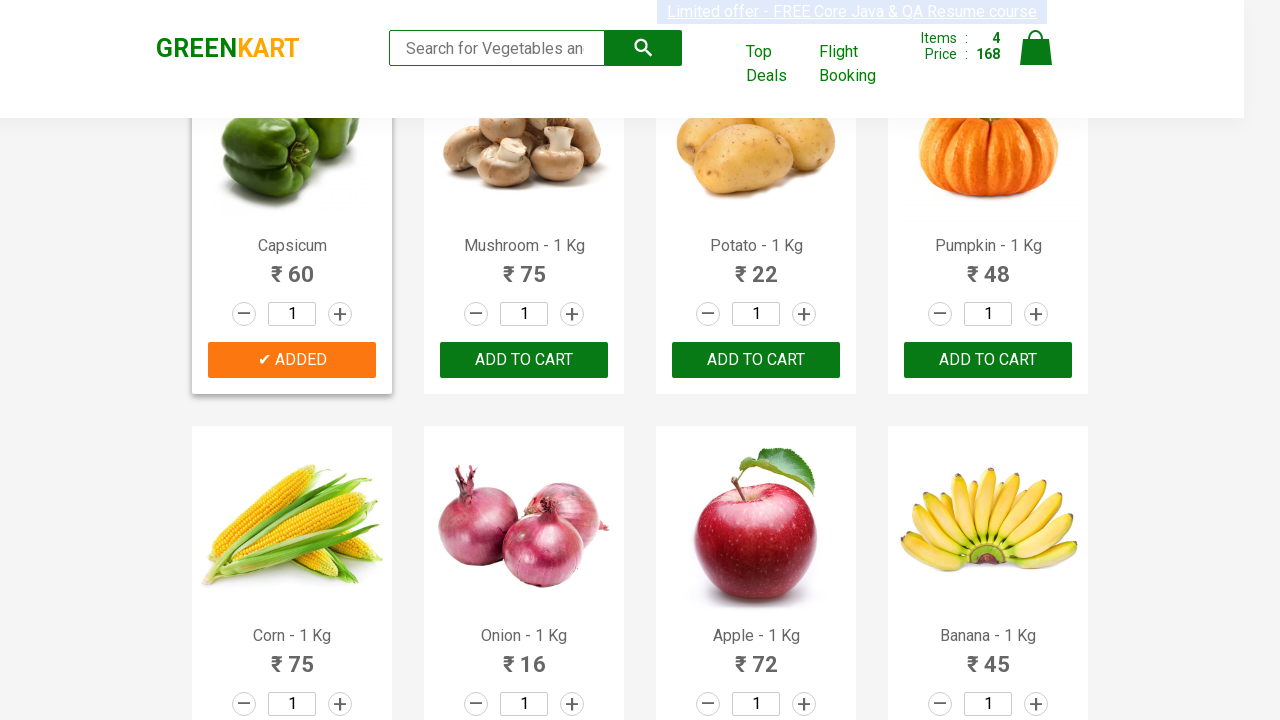

Retrieved product text content at index 10
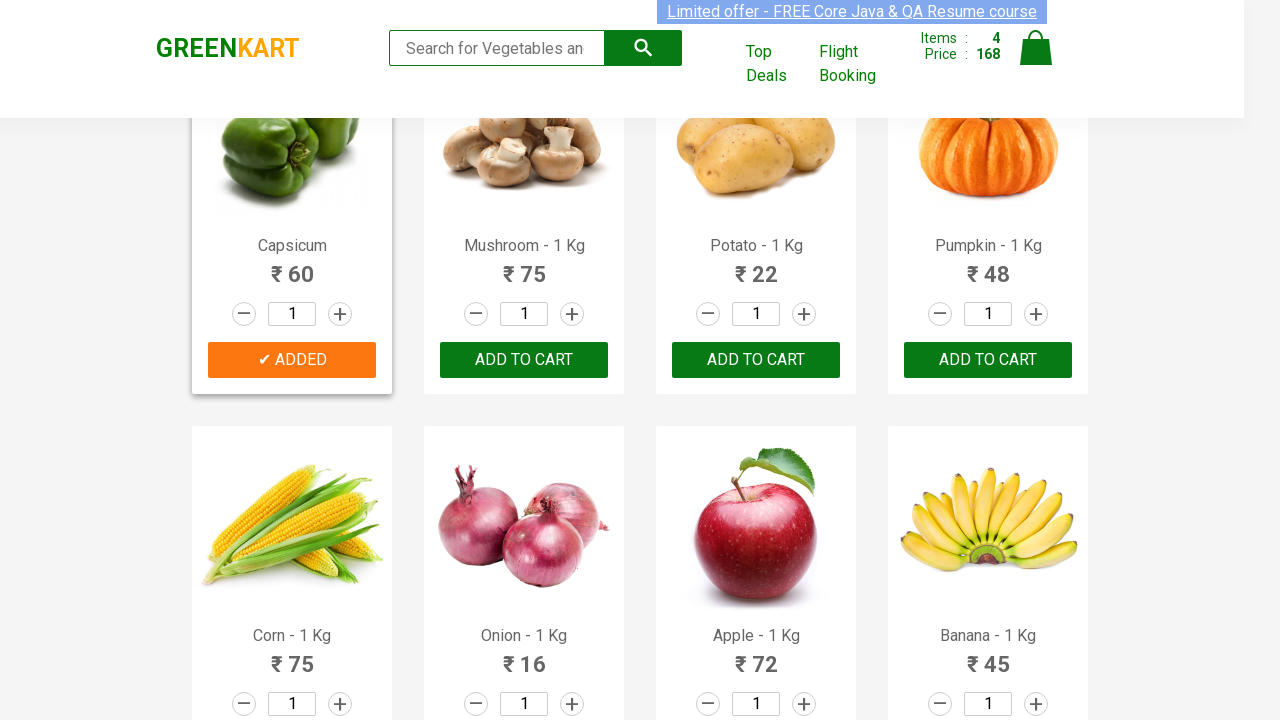

Extracted product name: 'Potato'
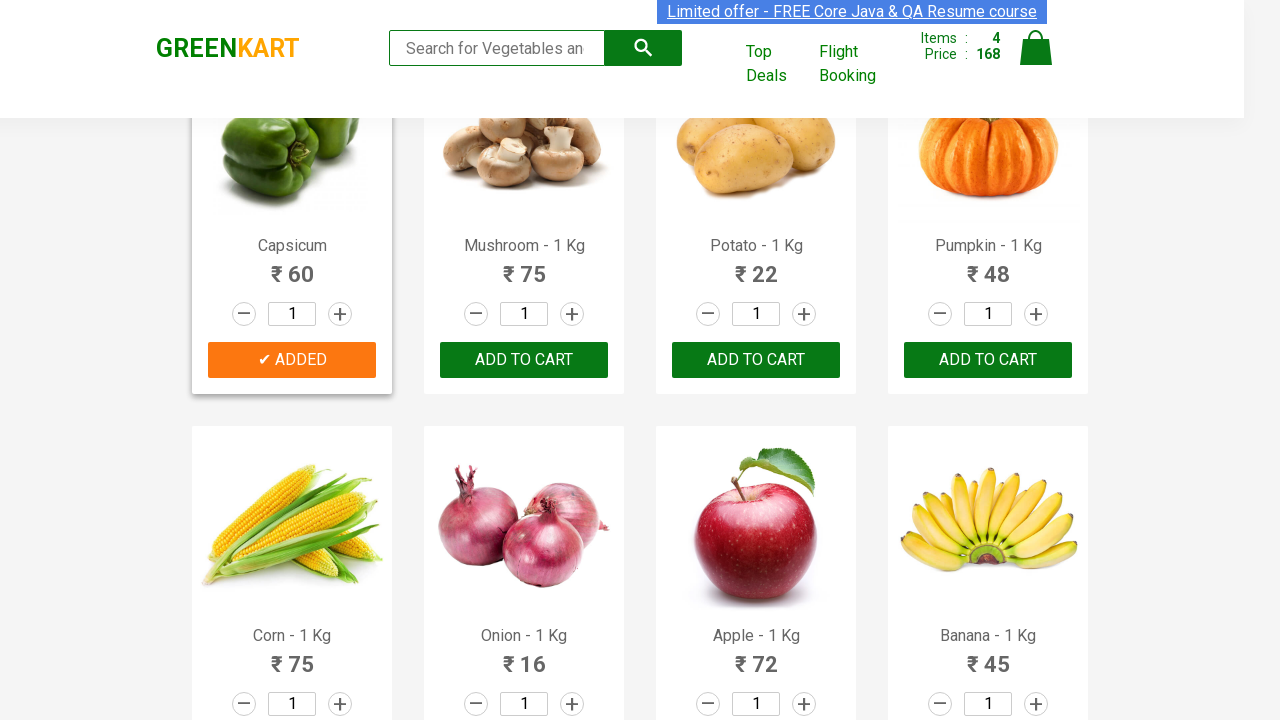

Retrieved product text content at index 11
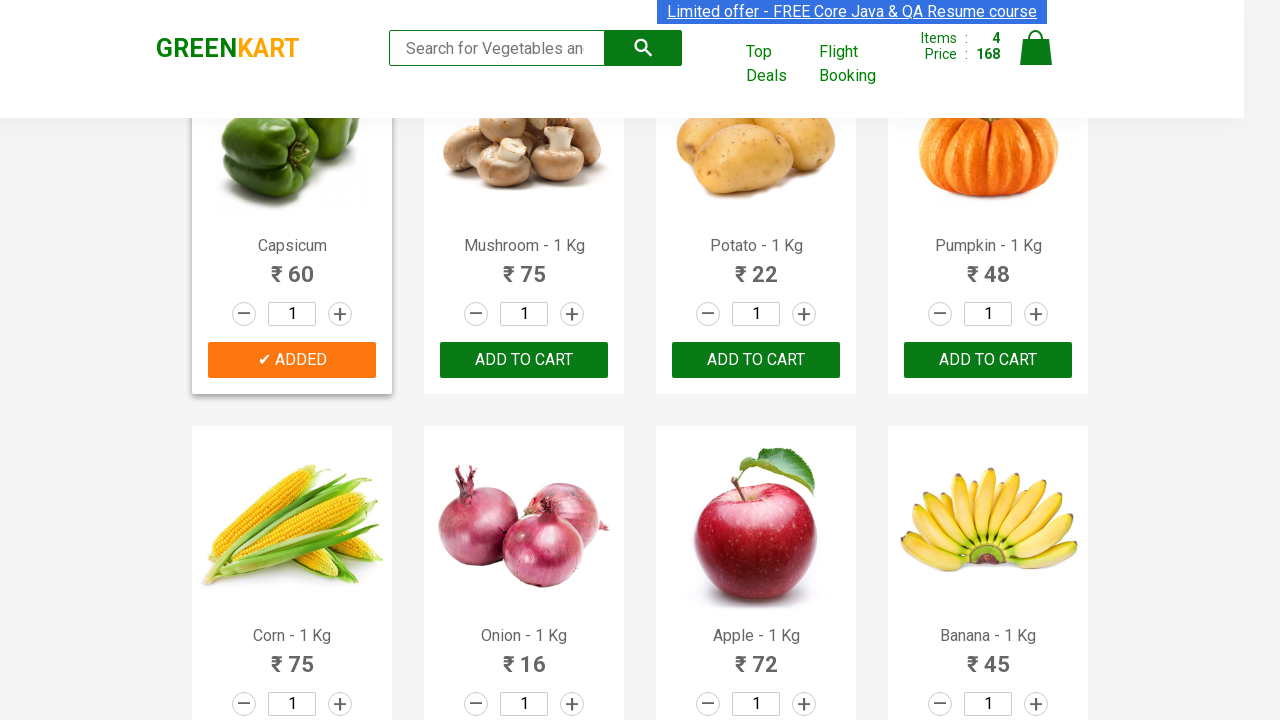

Extracted product name: 'Pumpkin'
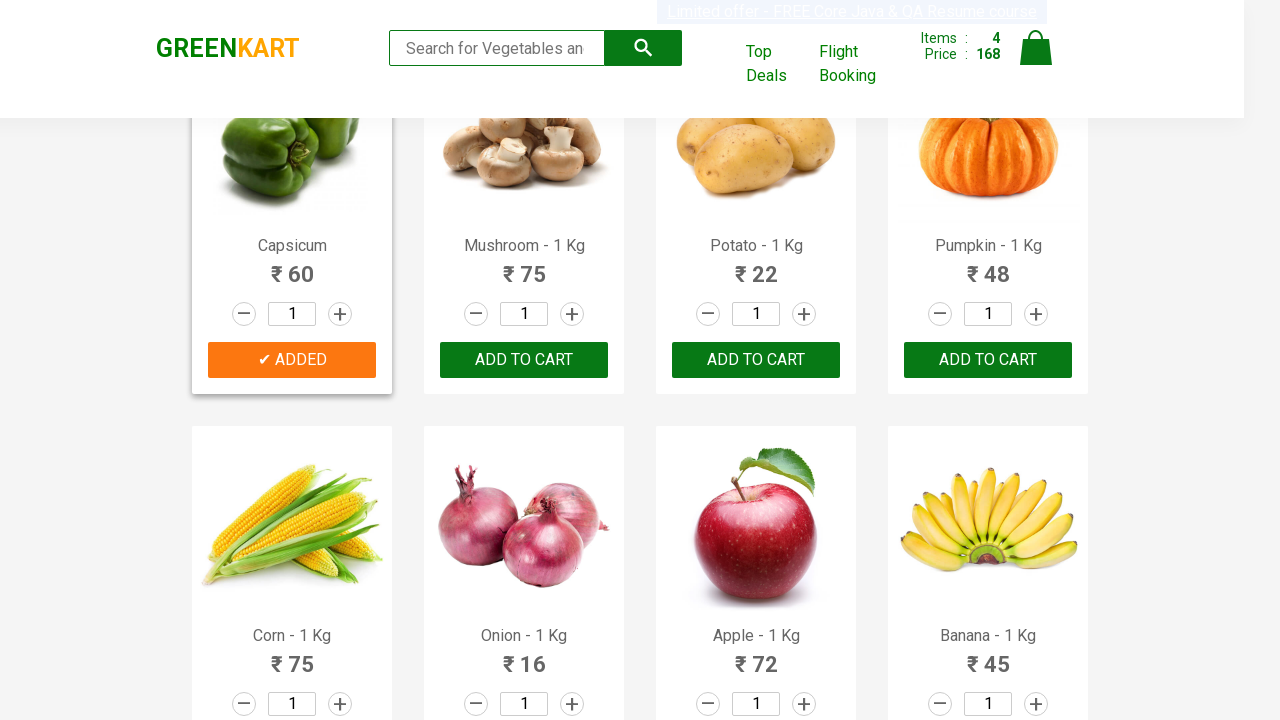

Retrieved product text content at index 12
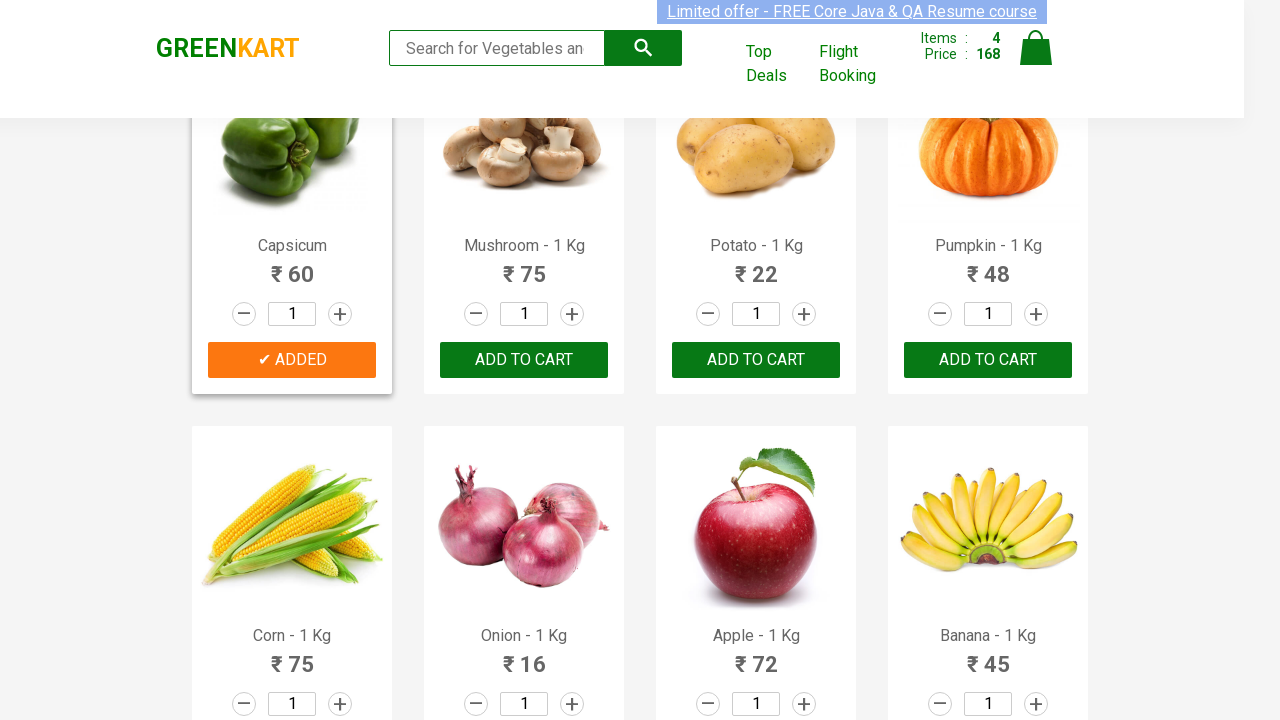

Extracted product name: 'Corn'
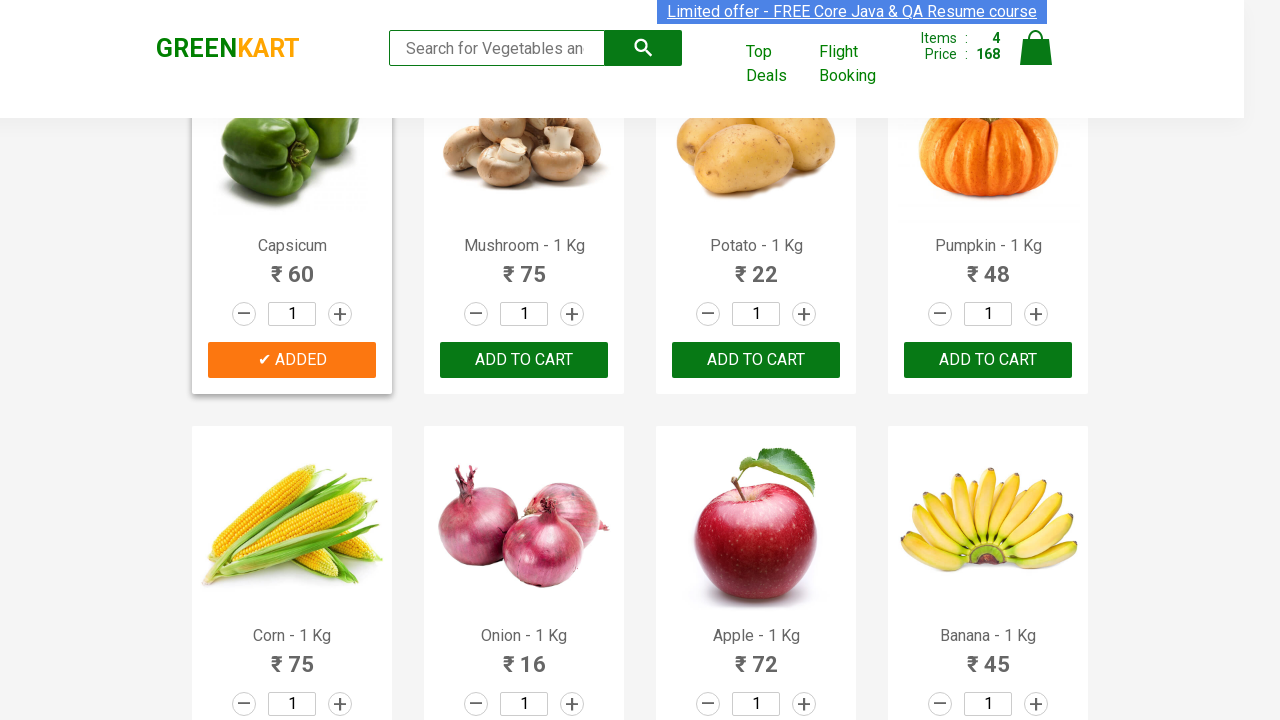

Retrieved product text content at index 13
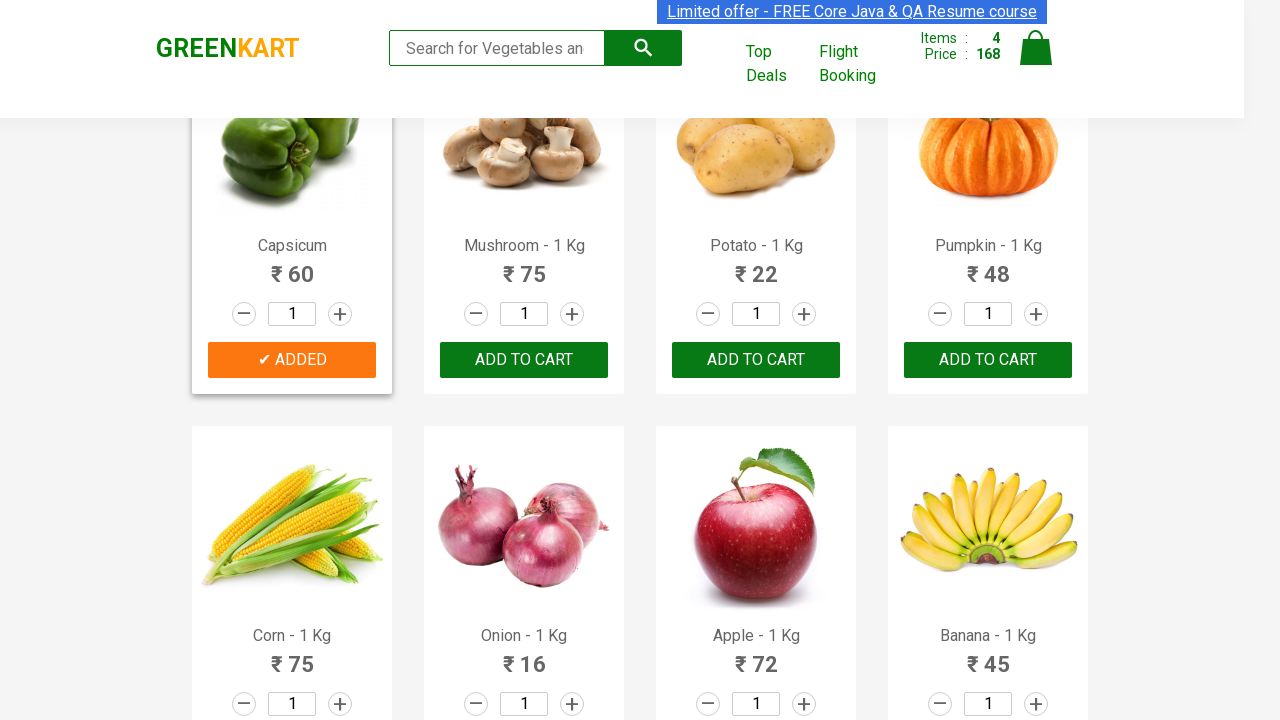

Extracted product name: 'Onion'
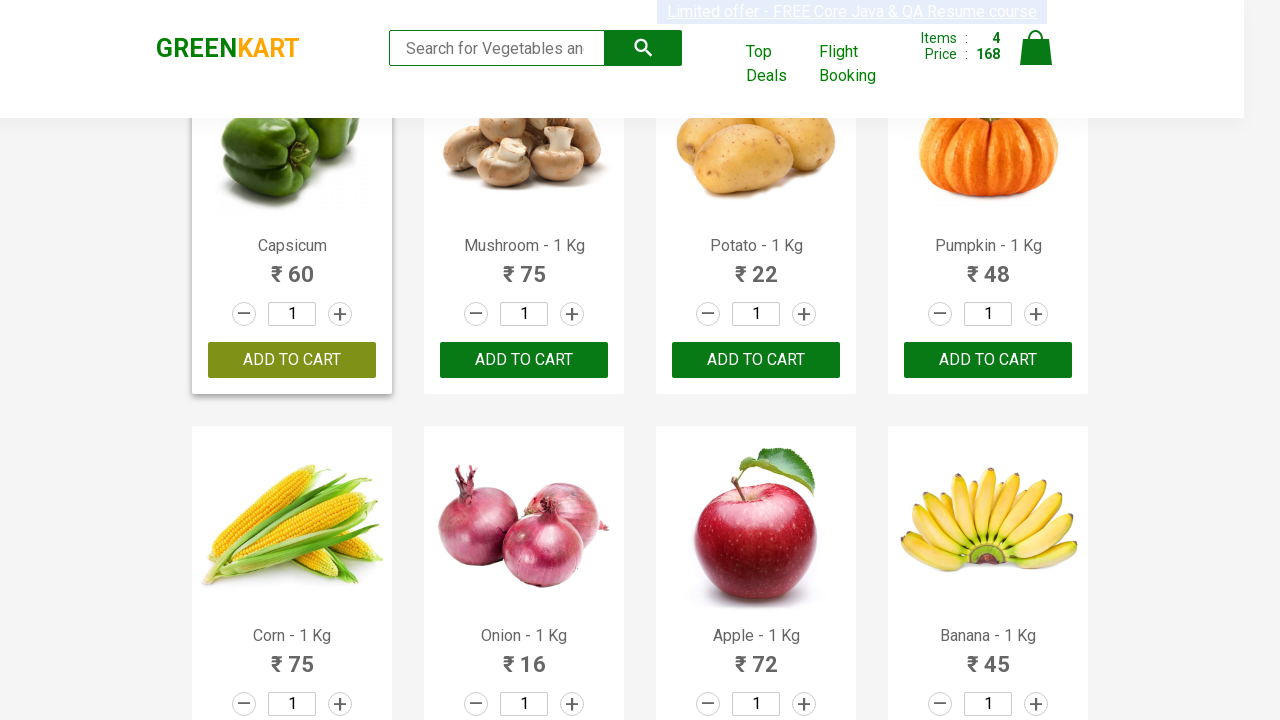

Retrieved product text content at index 14
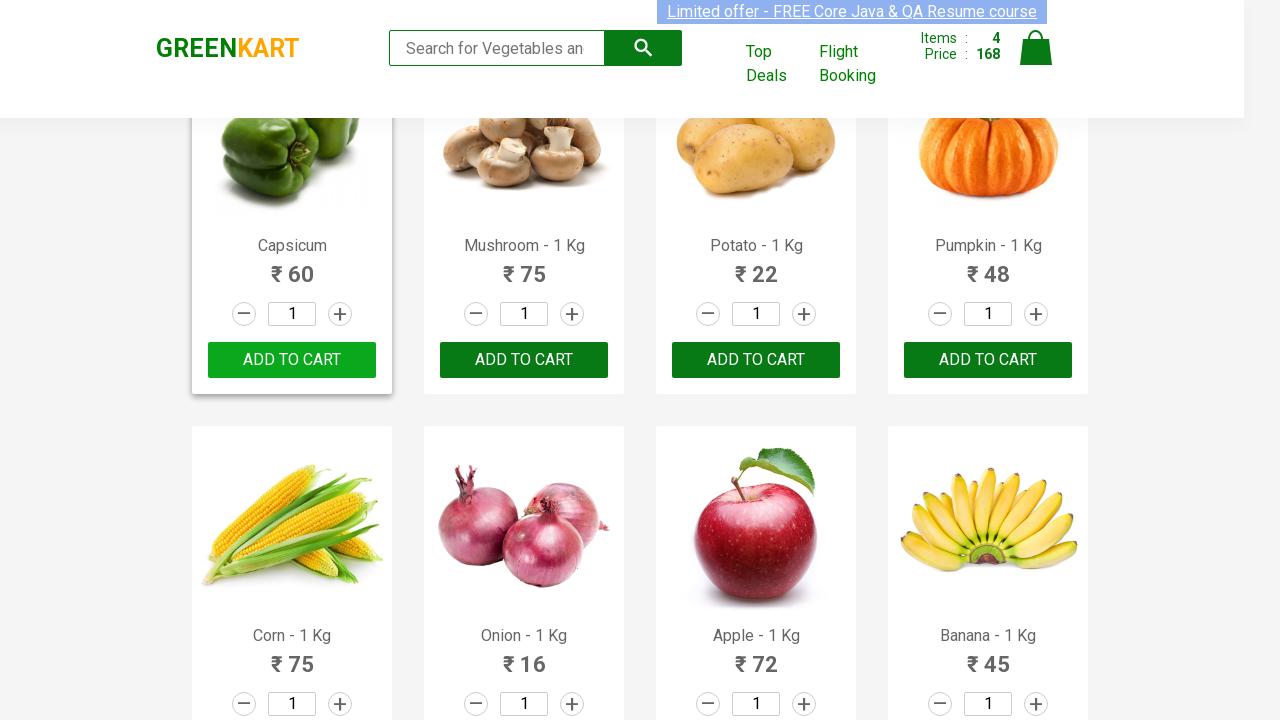

Extracted product name: 'Apple'
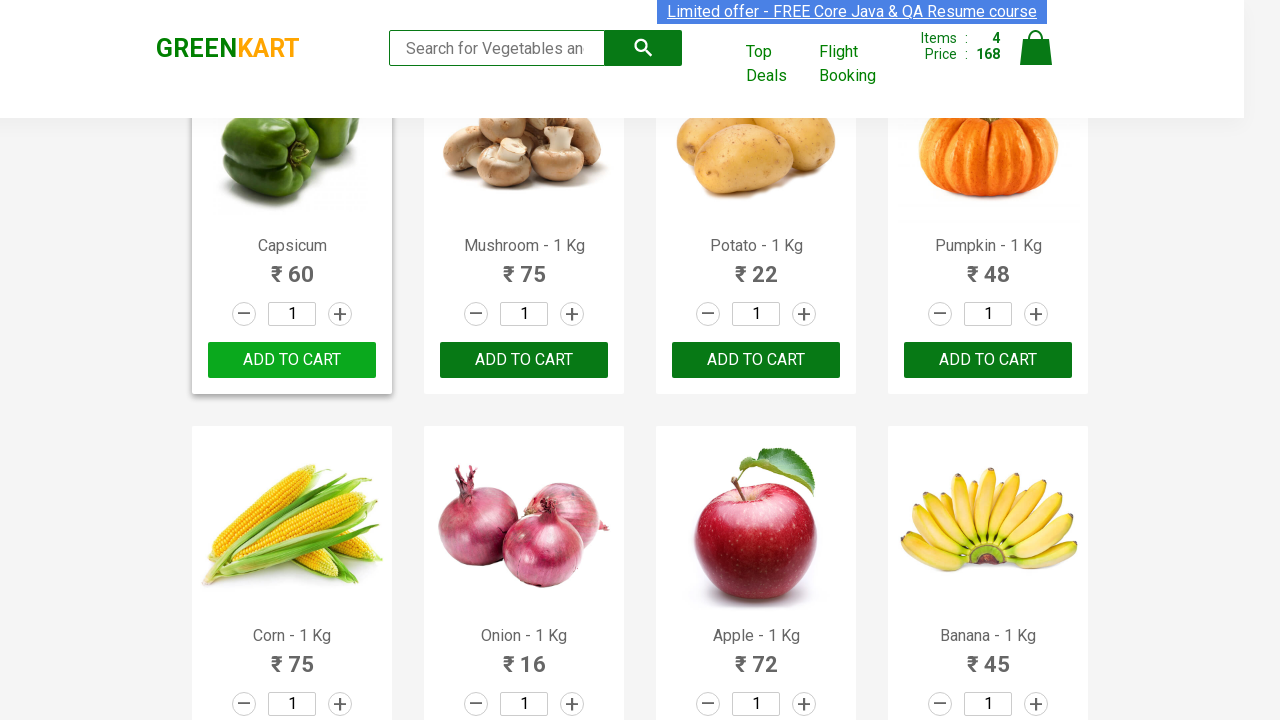

Retrieved product text content at index 15
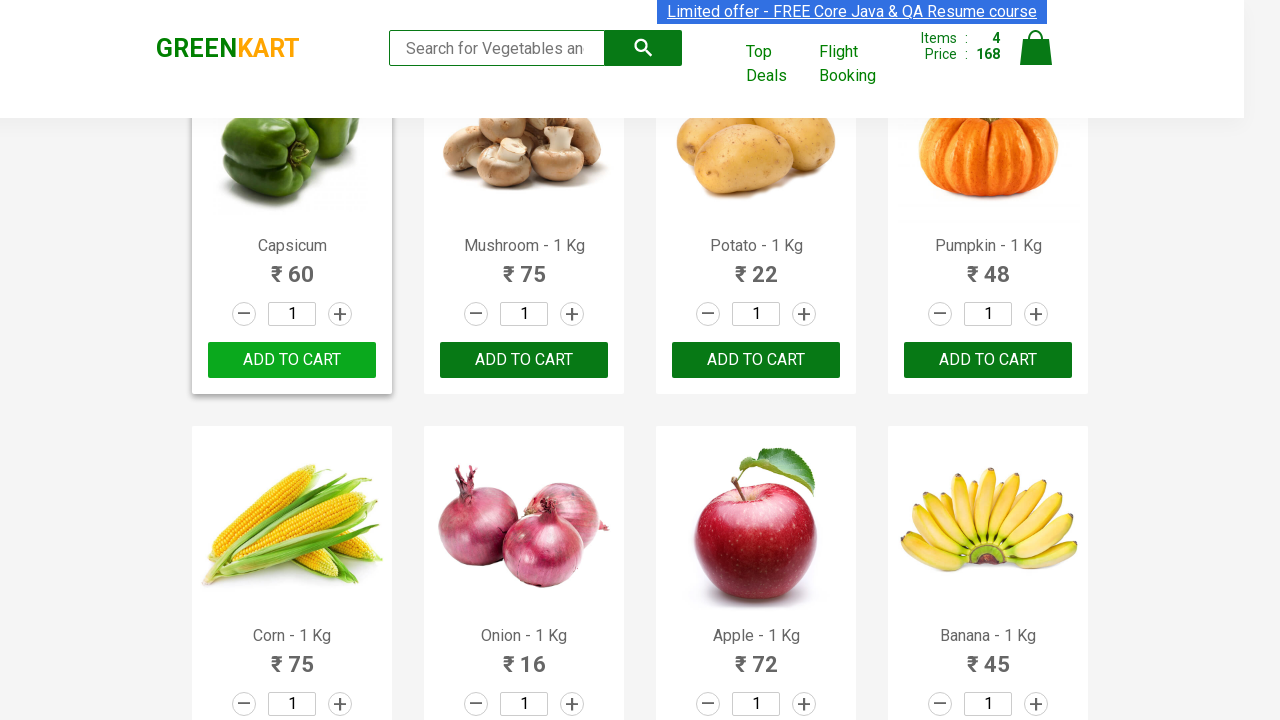

Extracted product name: 'Banana'
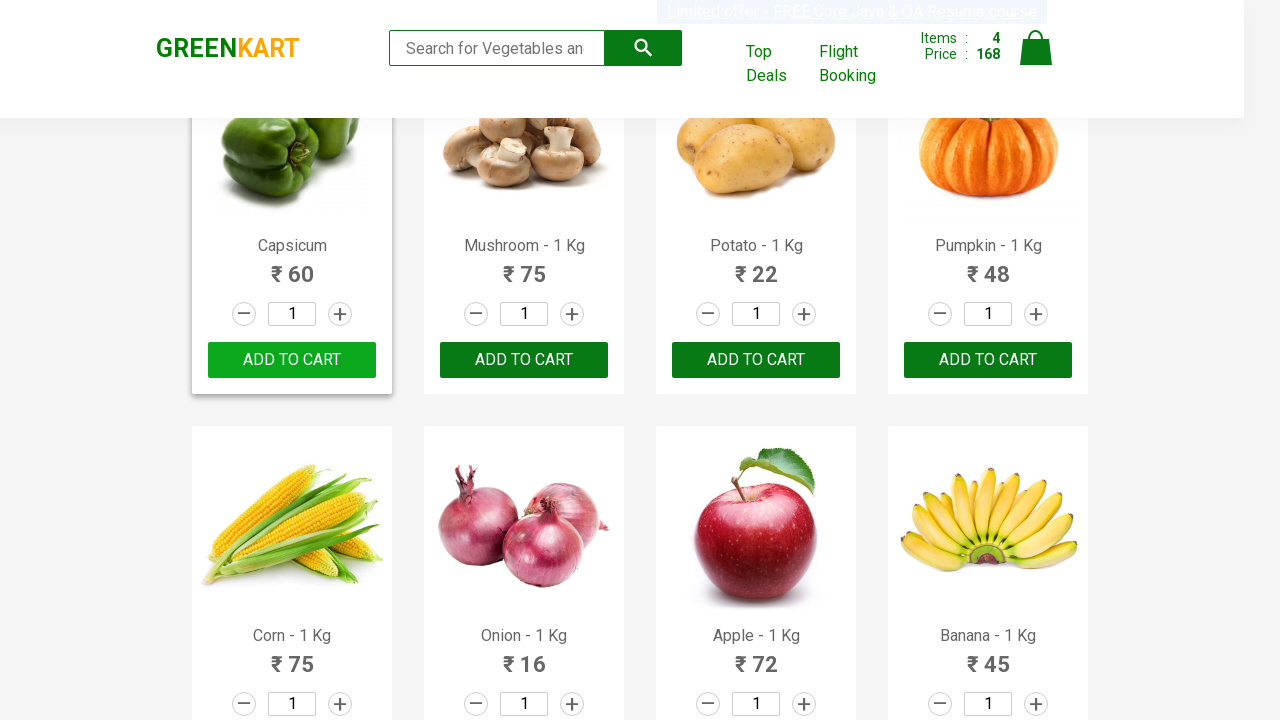

Retrieved product text content at index 16
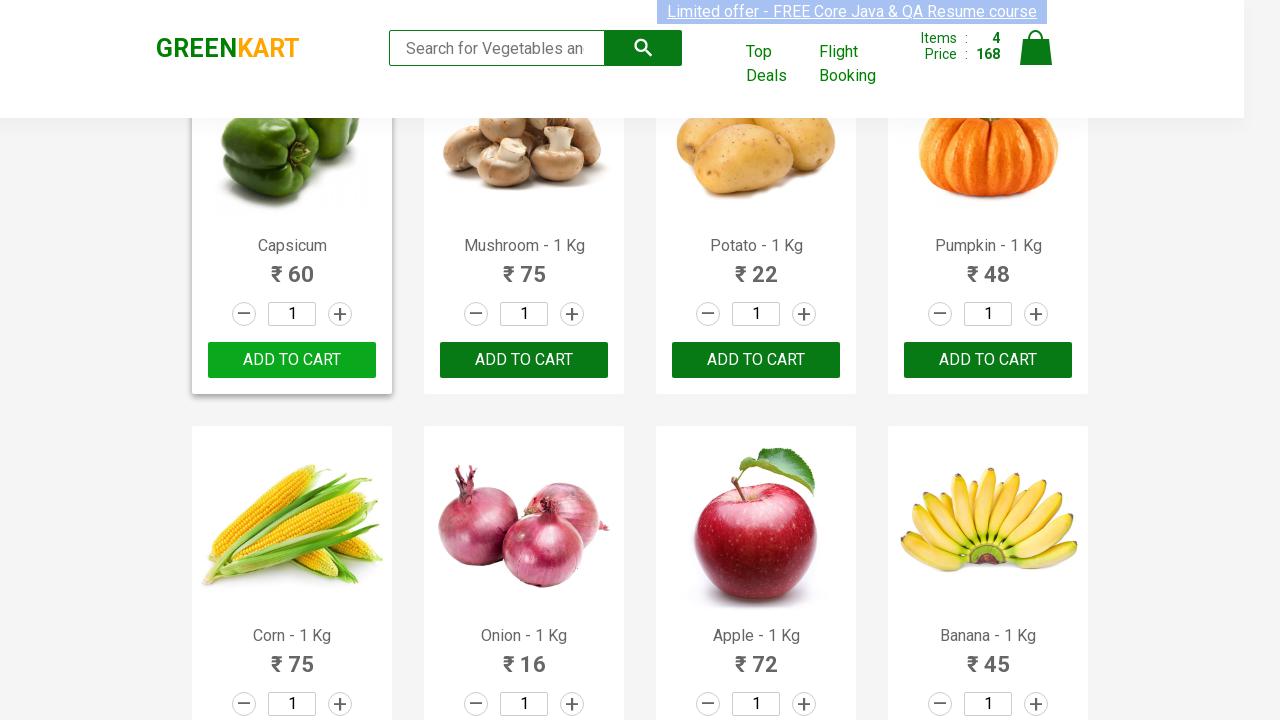

Extracted product name: 'Grapes'
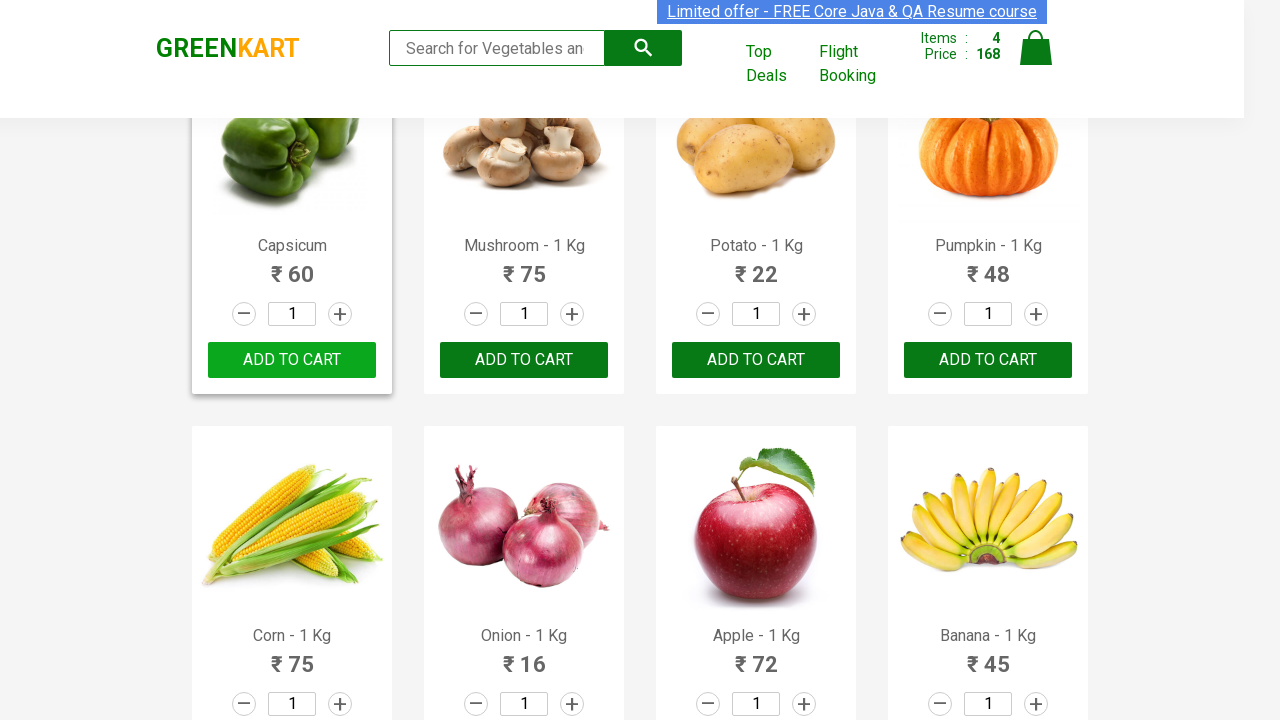

Retrieved product text content at index 17
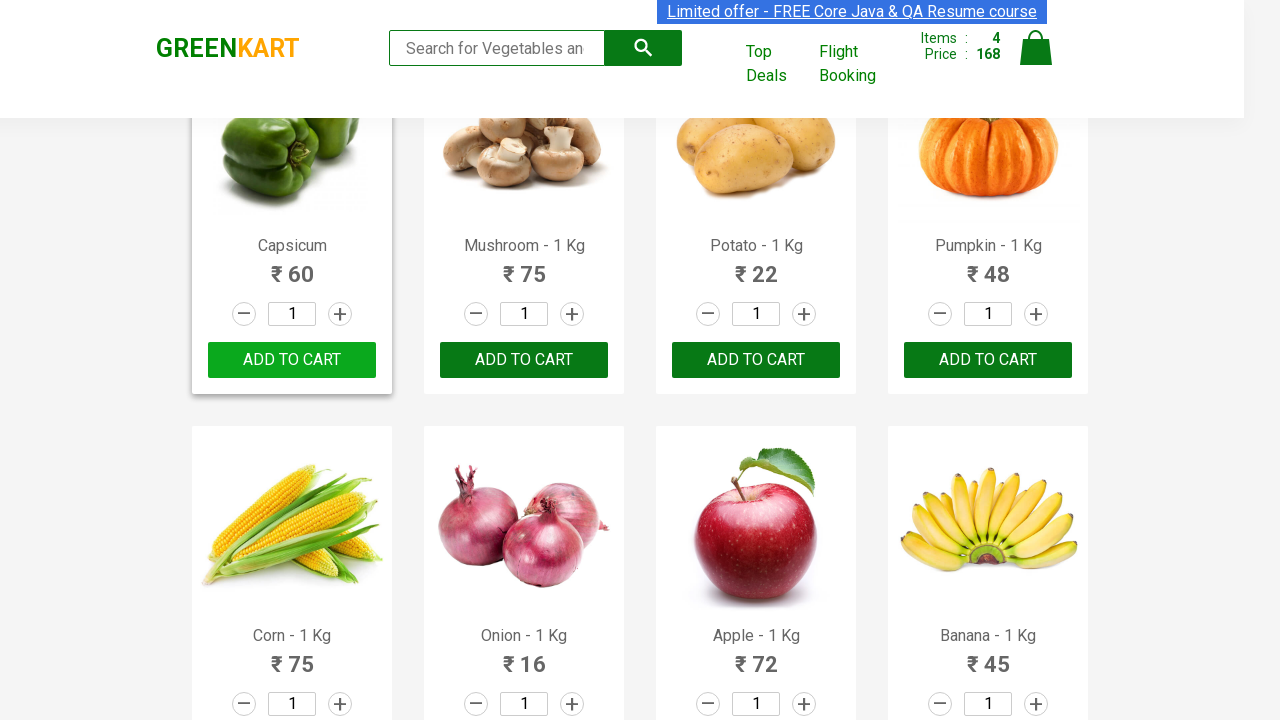

Extracted product name: 'Mango'
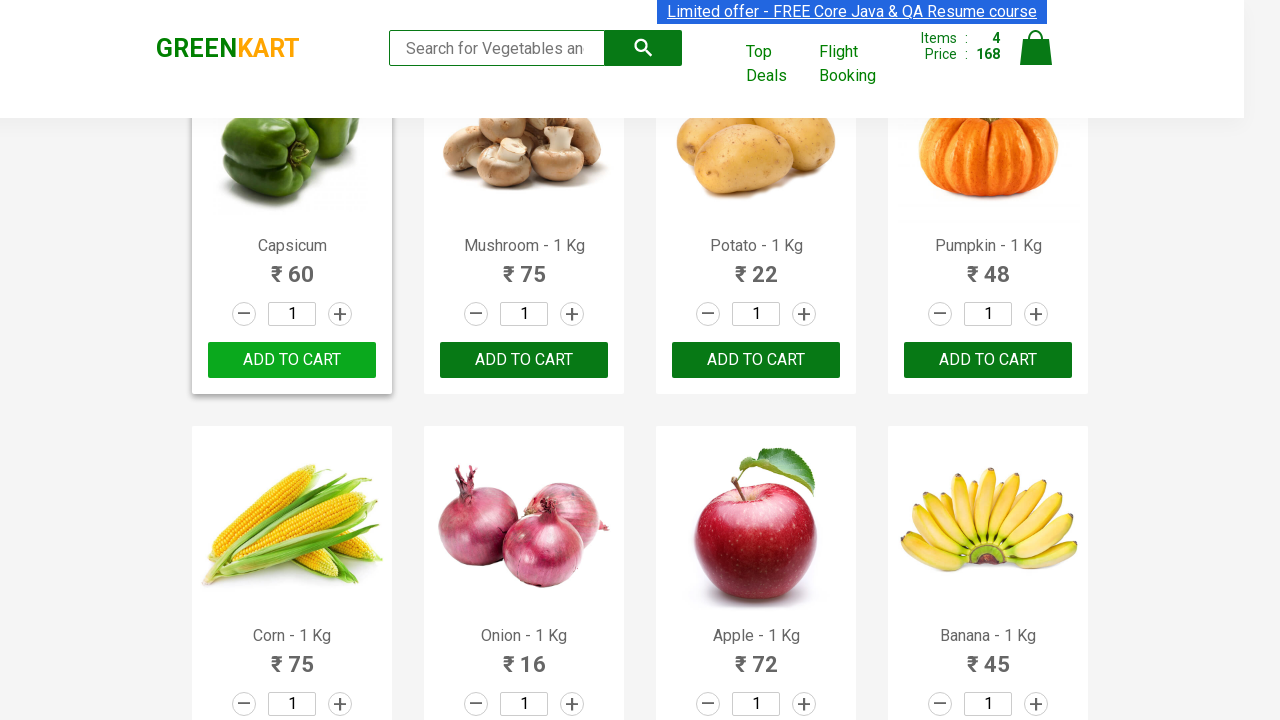

Retrieved product text content at index 18
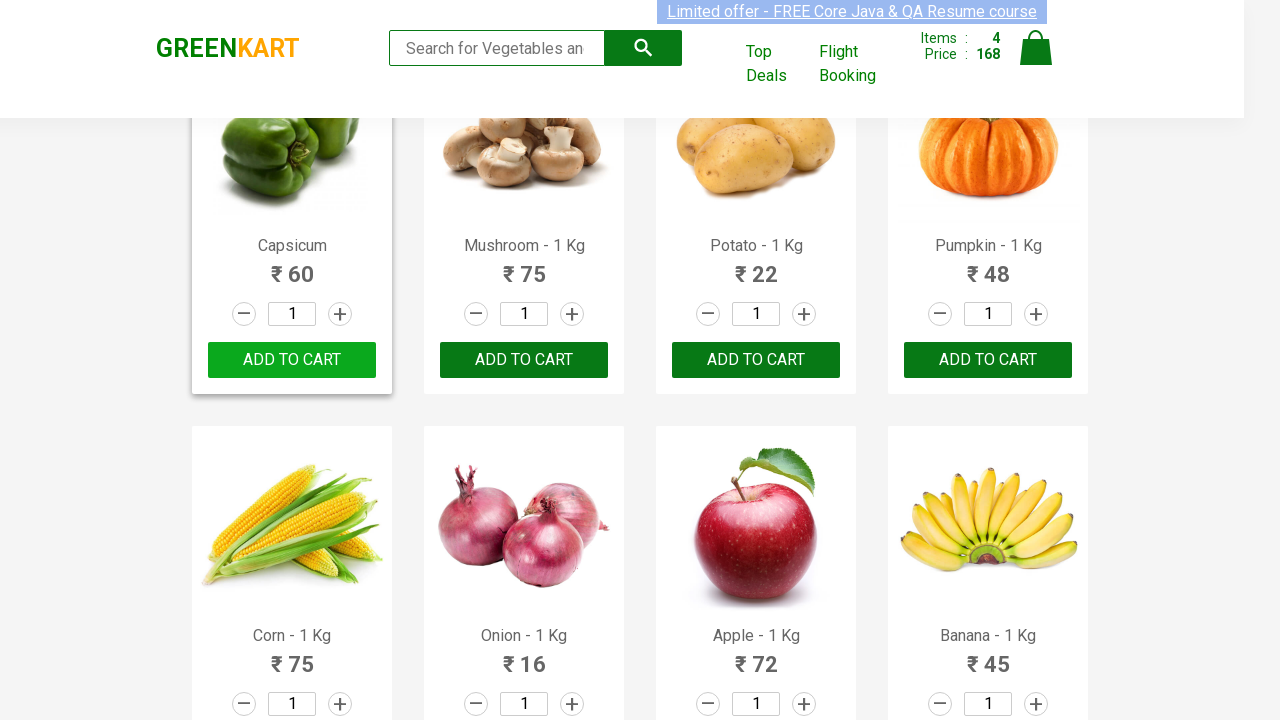

Extracted product name: 'Musk Melon'
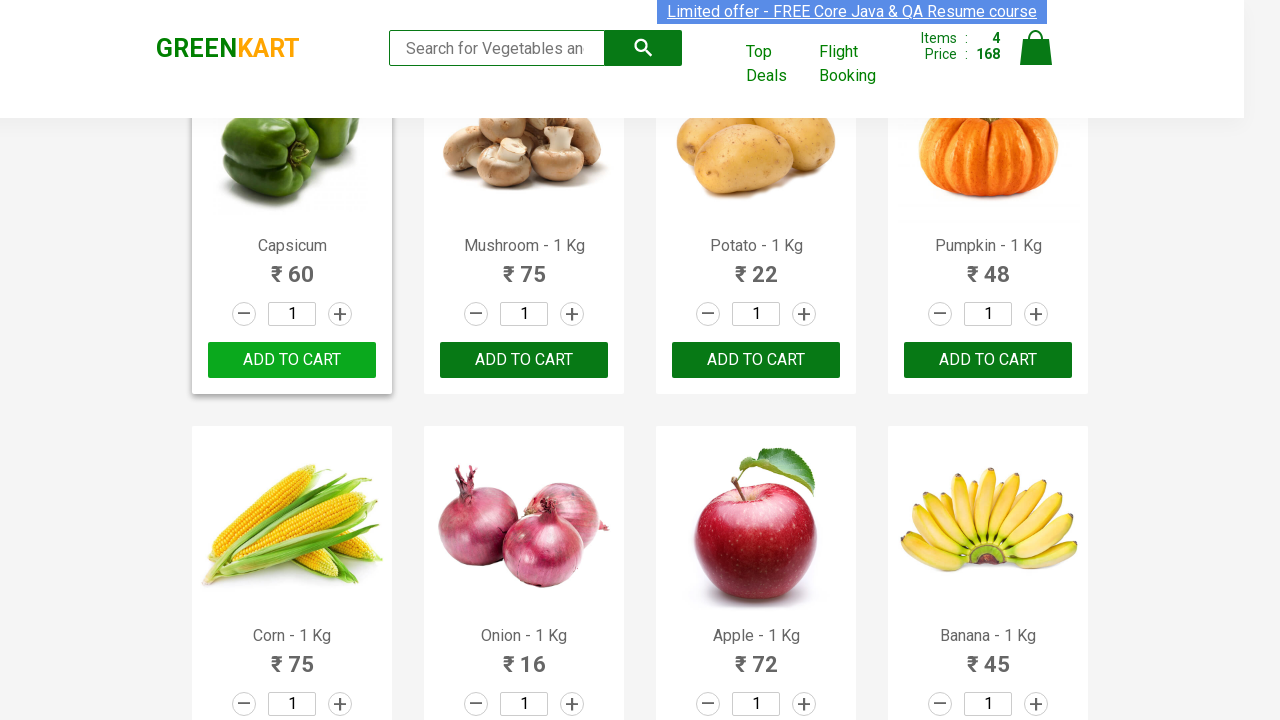

Retrieved product text content at index 19
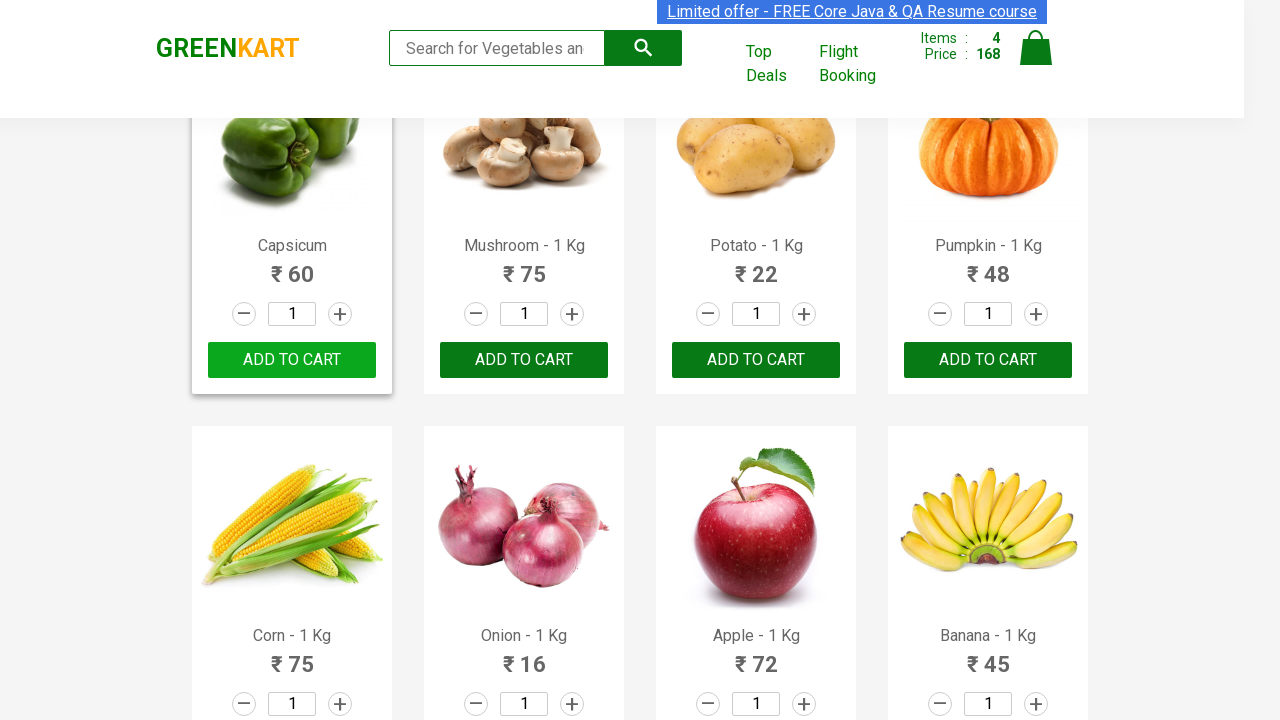

Extracted product name: 'Orange'
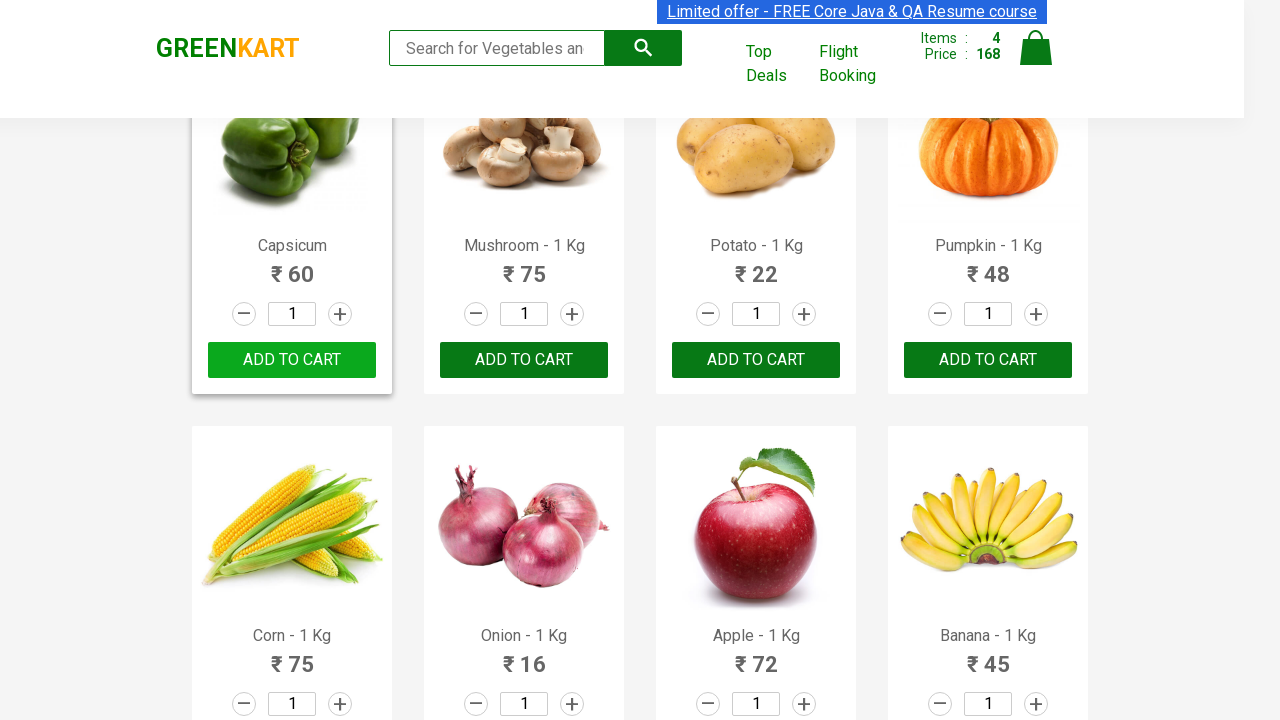

Retrieved product text content at index 20
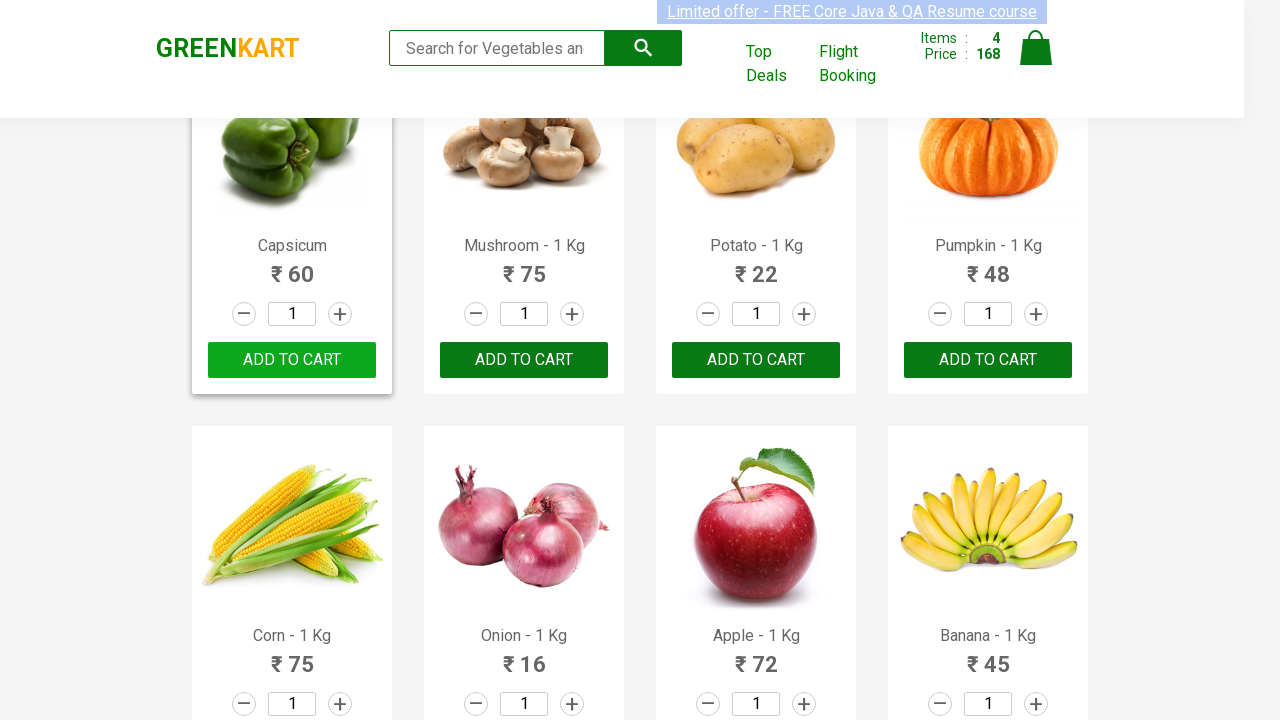

Extracted product name: 'Pears'
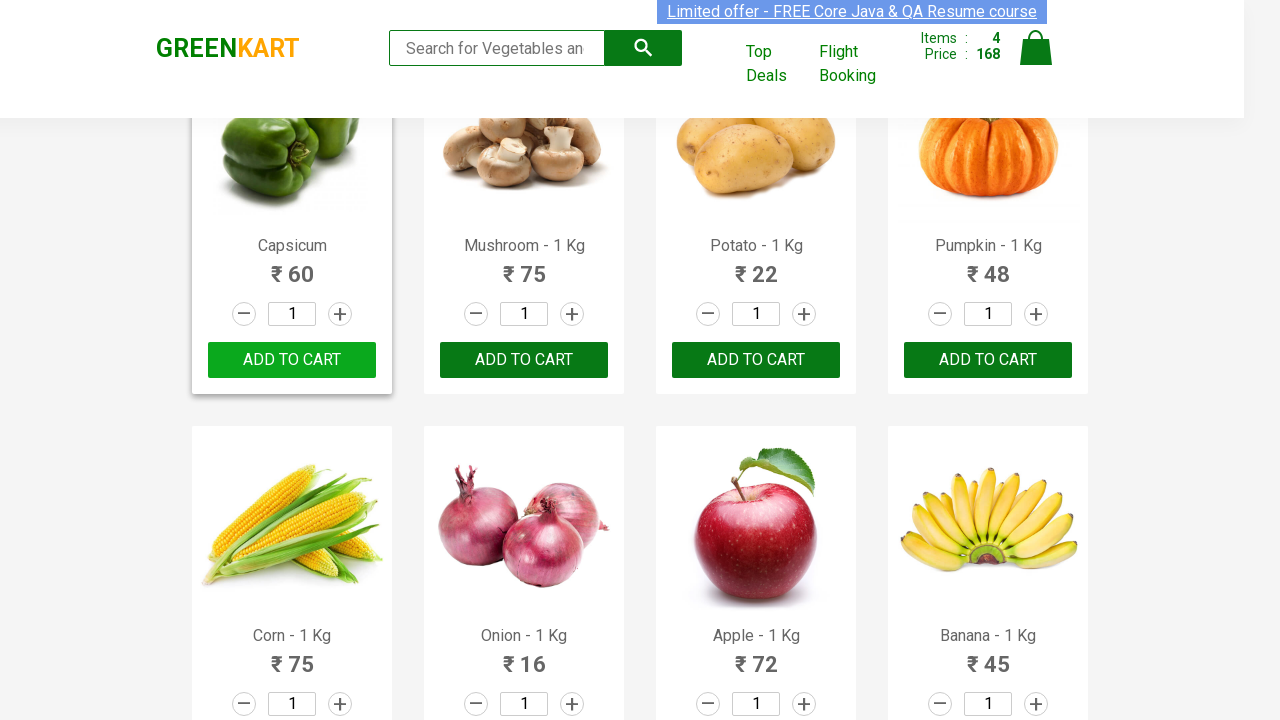

Retrieved product text content at index 21
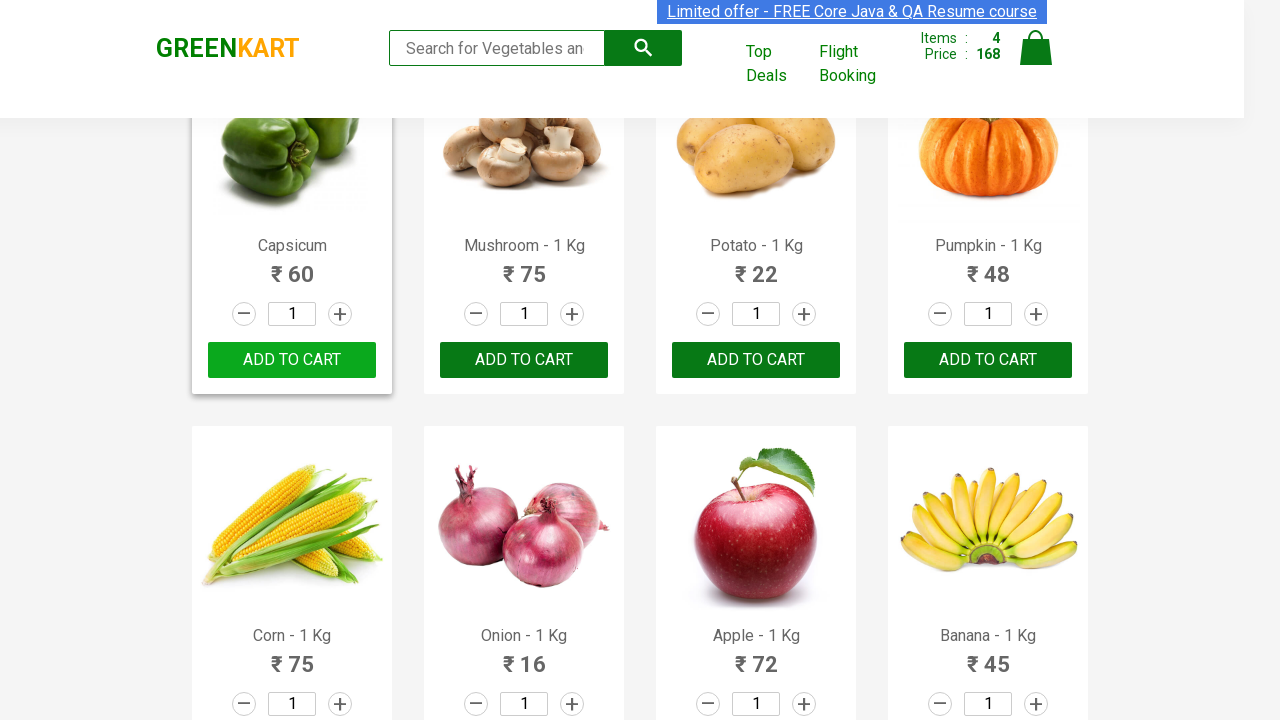

Extracted product name: 'Pomegranate'
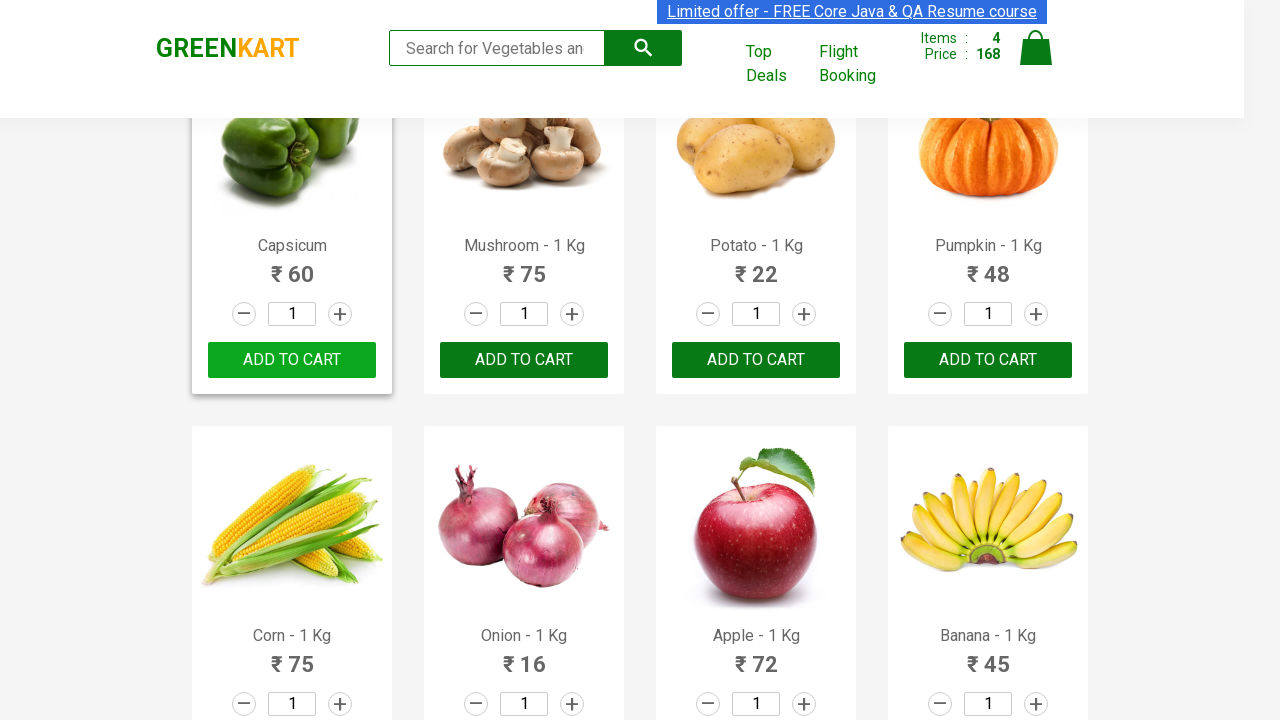

Retrieved product text content at index 22
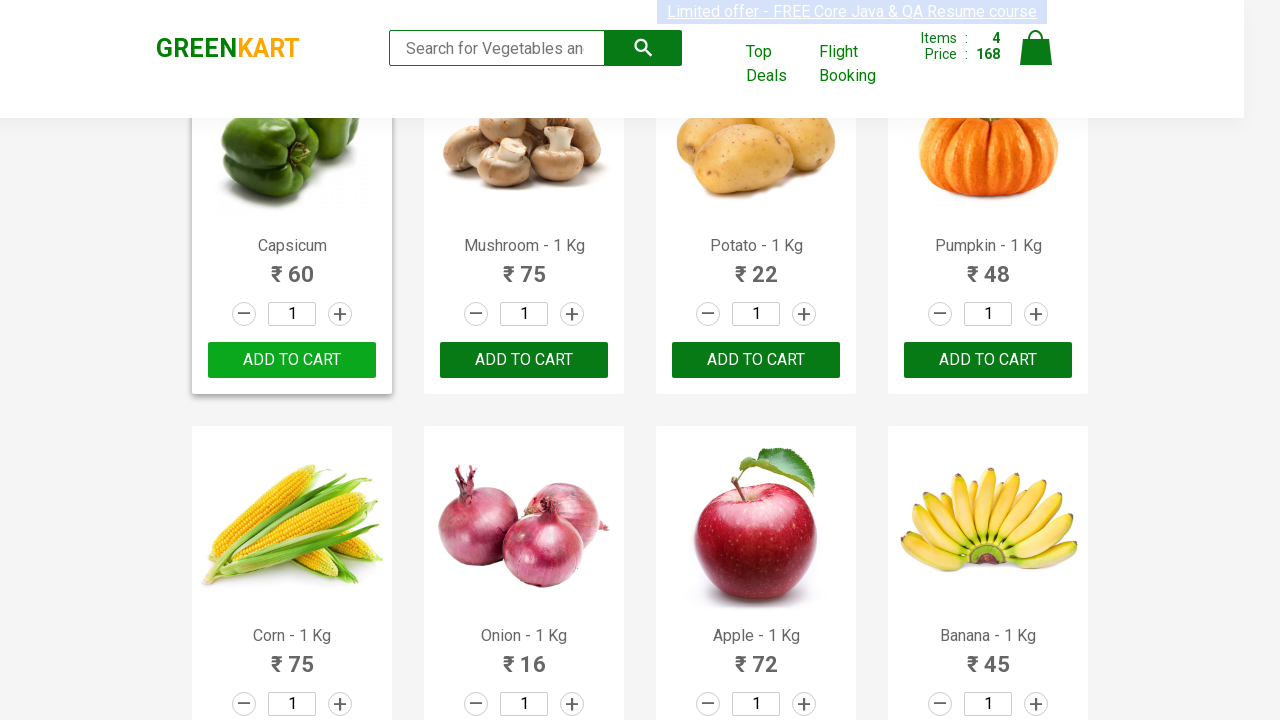

Extracted product name: 'Raspberry'
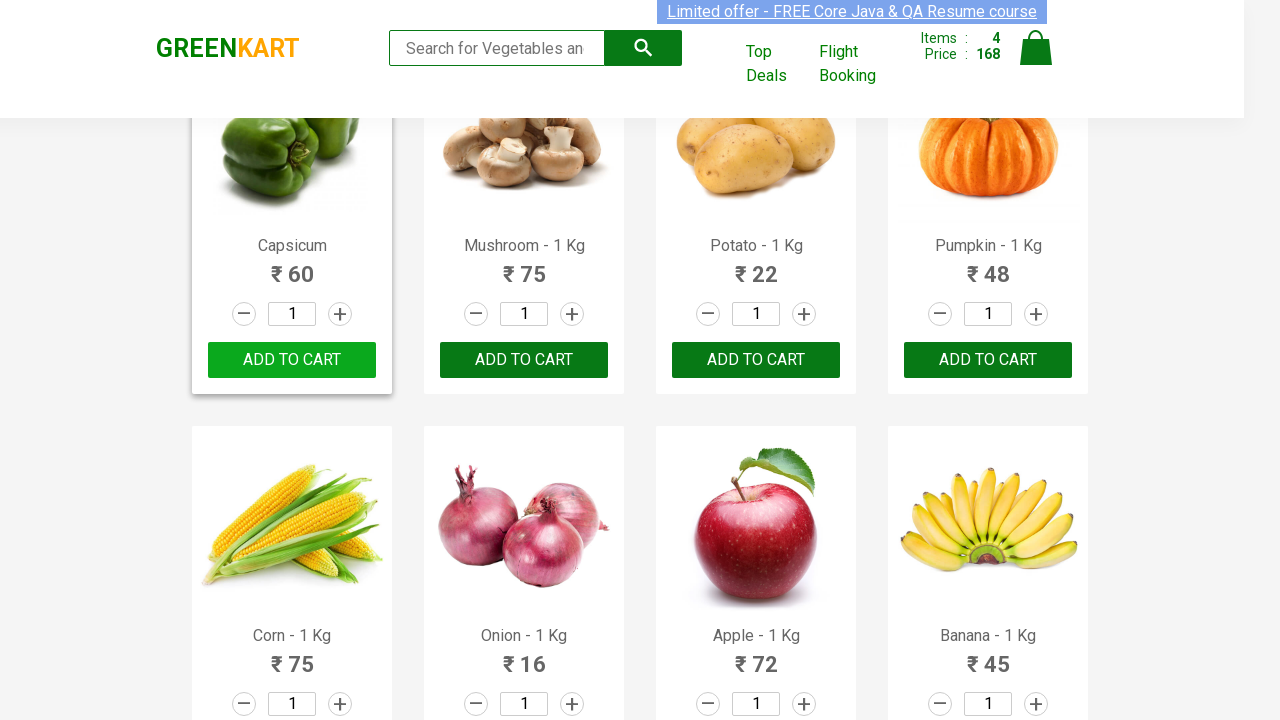

Retrieved product text content at index 23
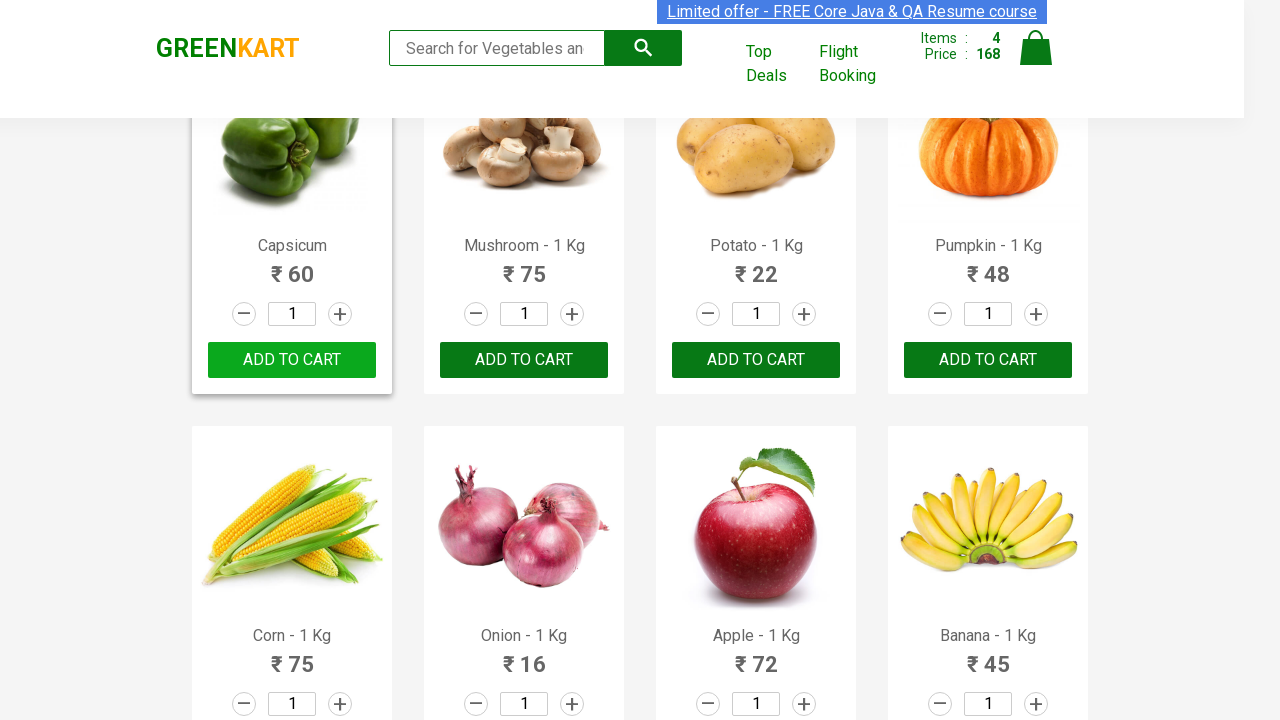

Extracted product name: 'Strawberry'
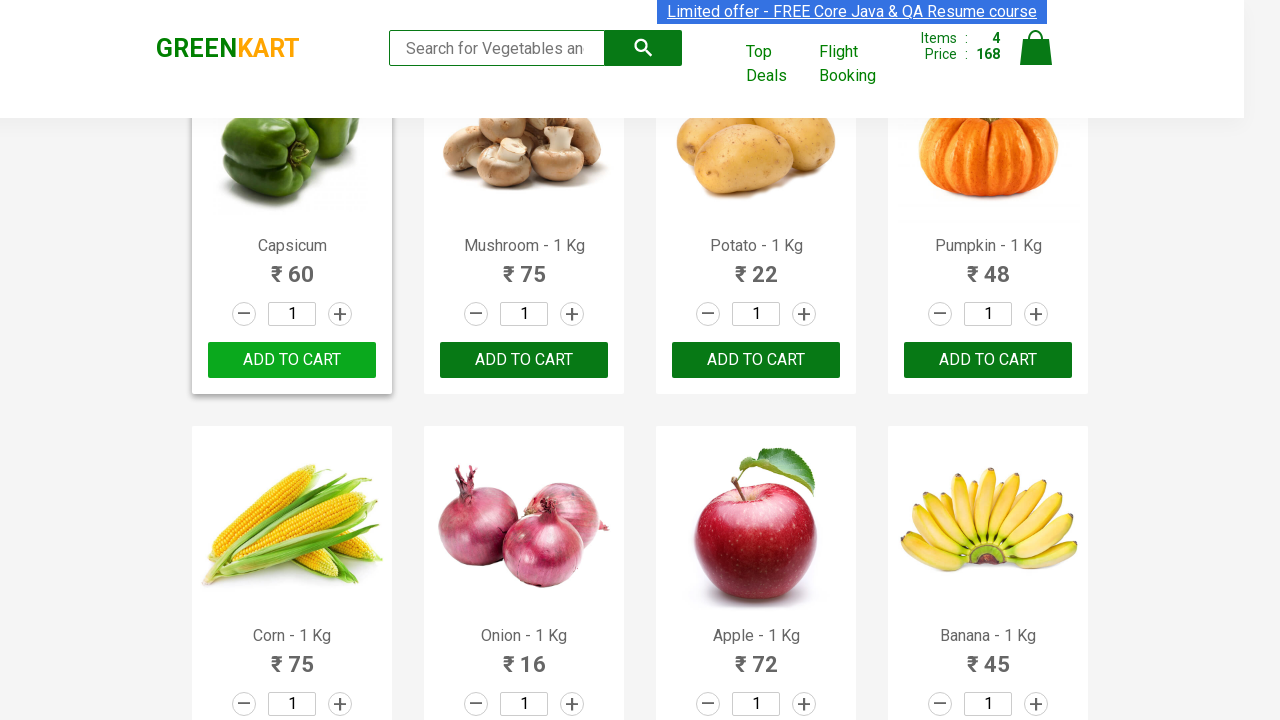

Retrieved product text content at index 24
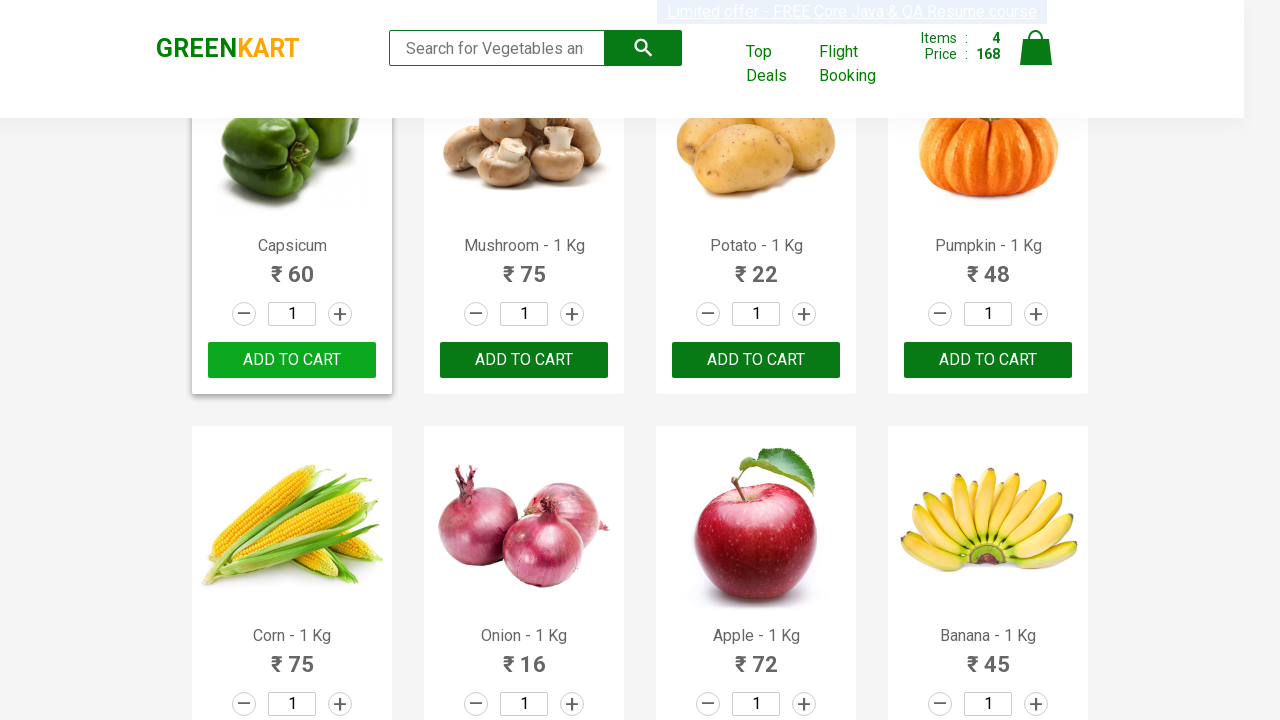

Extracted product name: 'Water Melon'
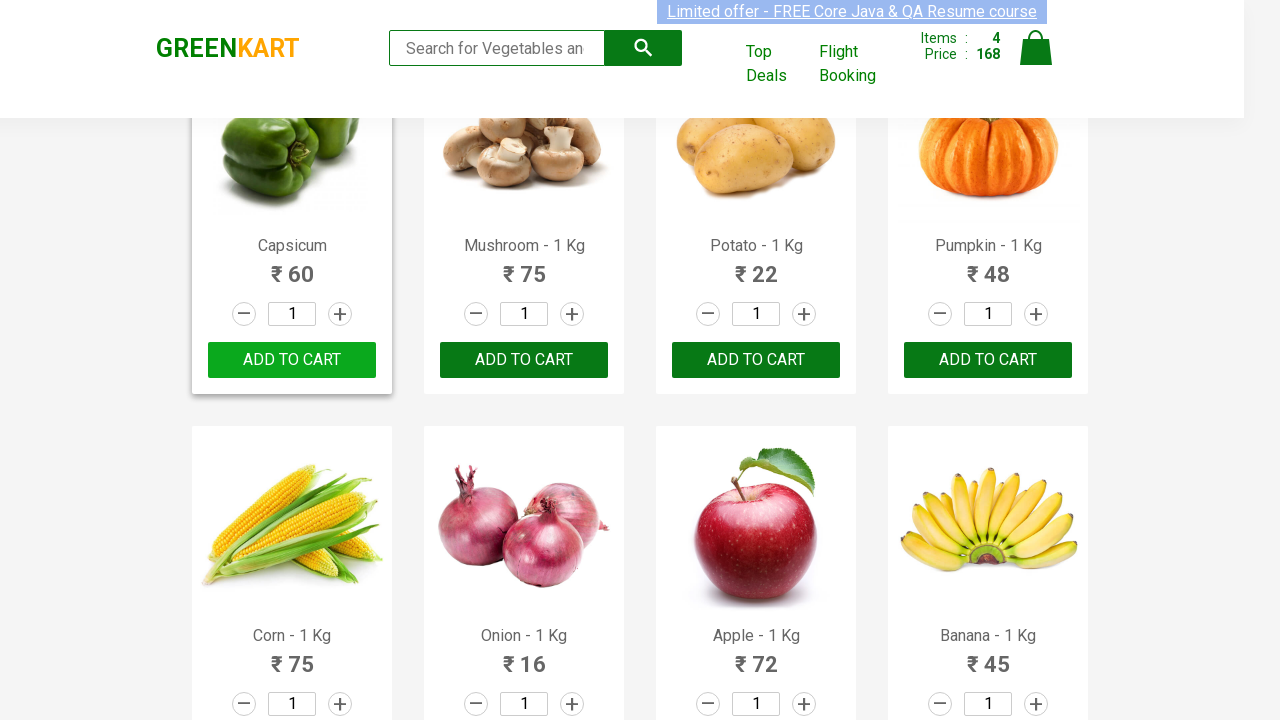

Retrieved product text content at index 25
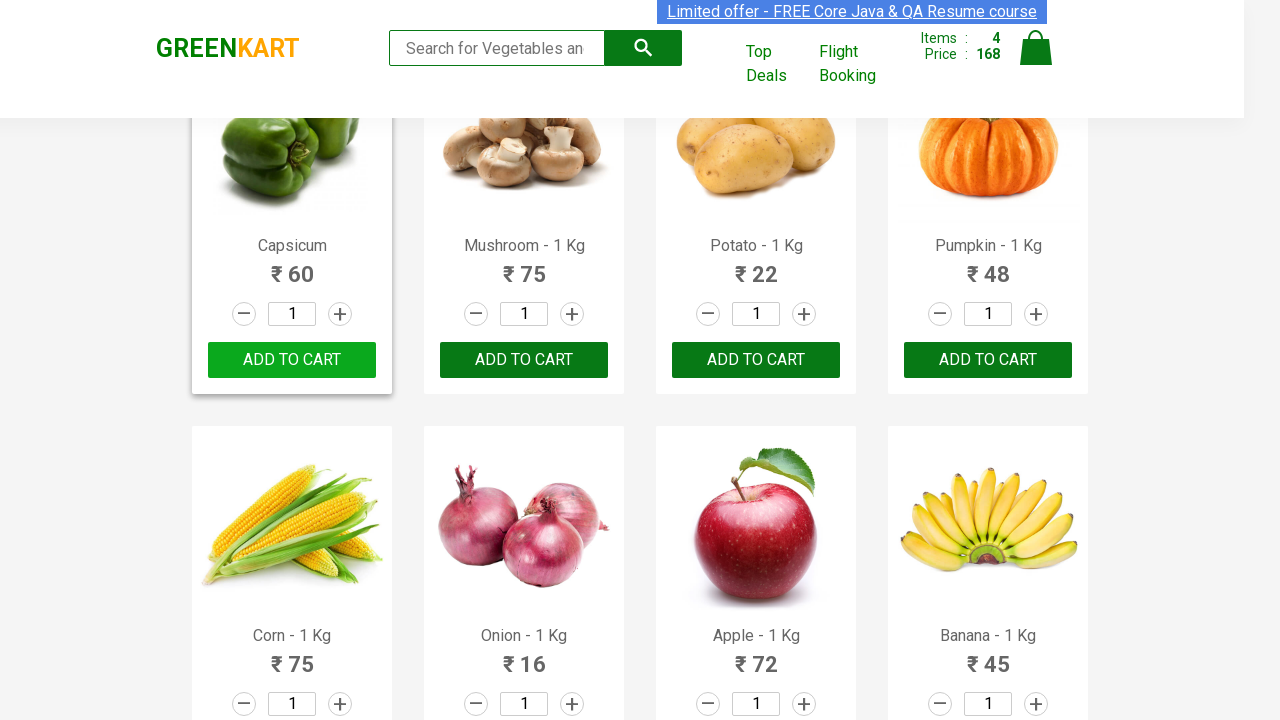

Extracted product name: 'Almonds'
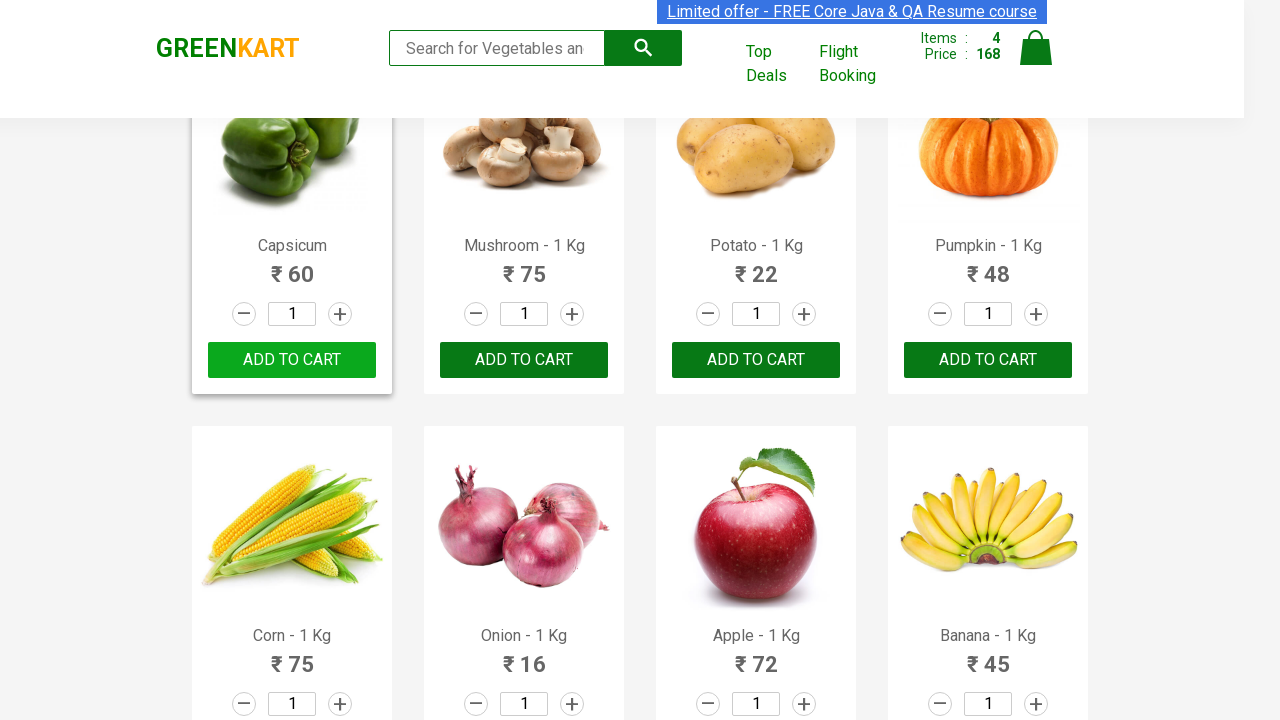

Retrieved product text content at index 26
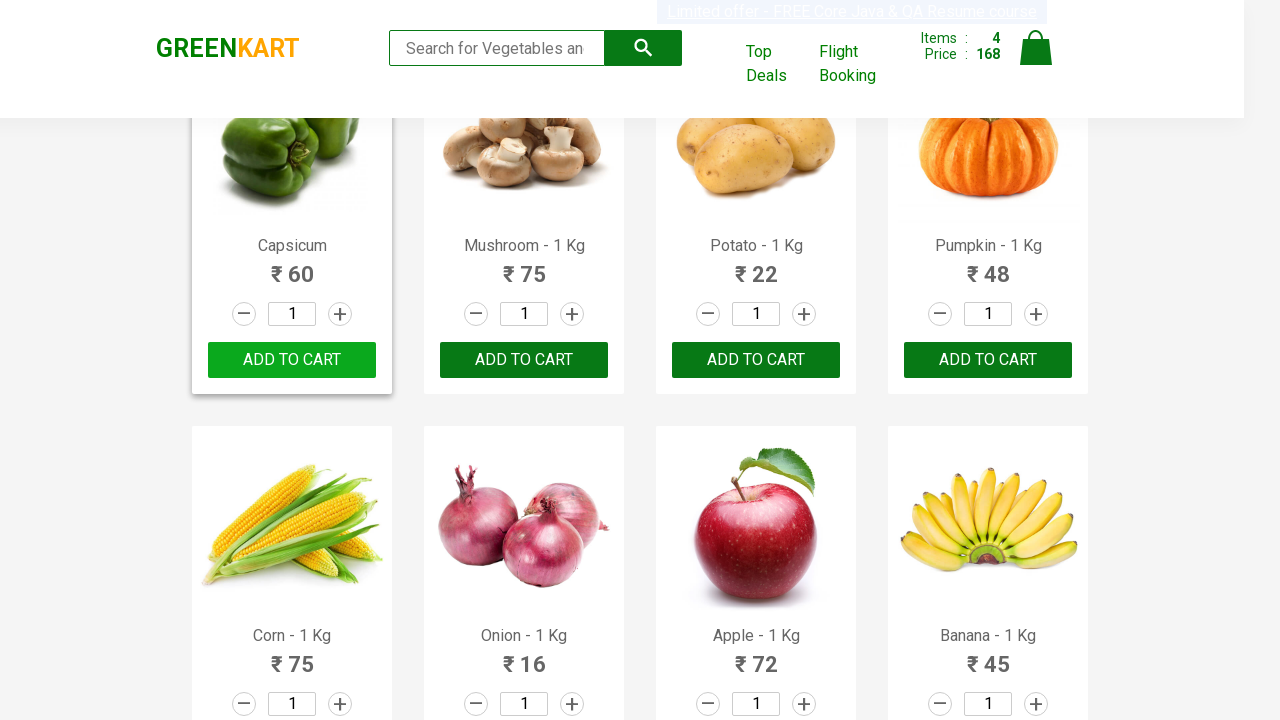

Extracted product name: 'Pista'
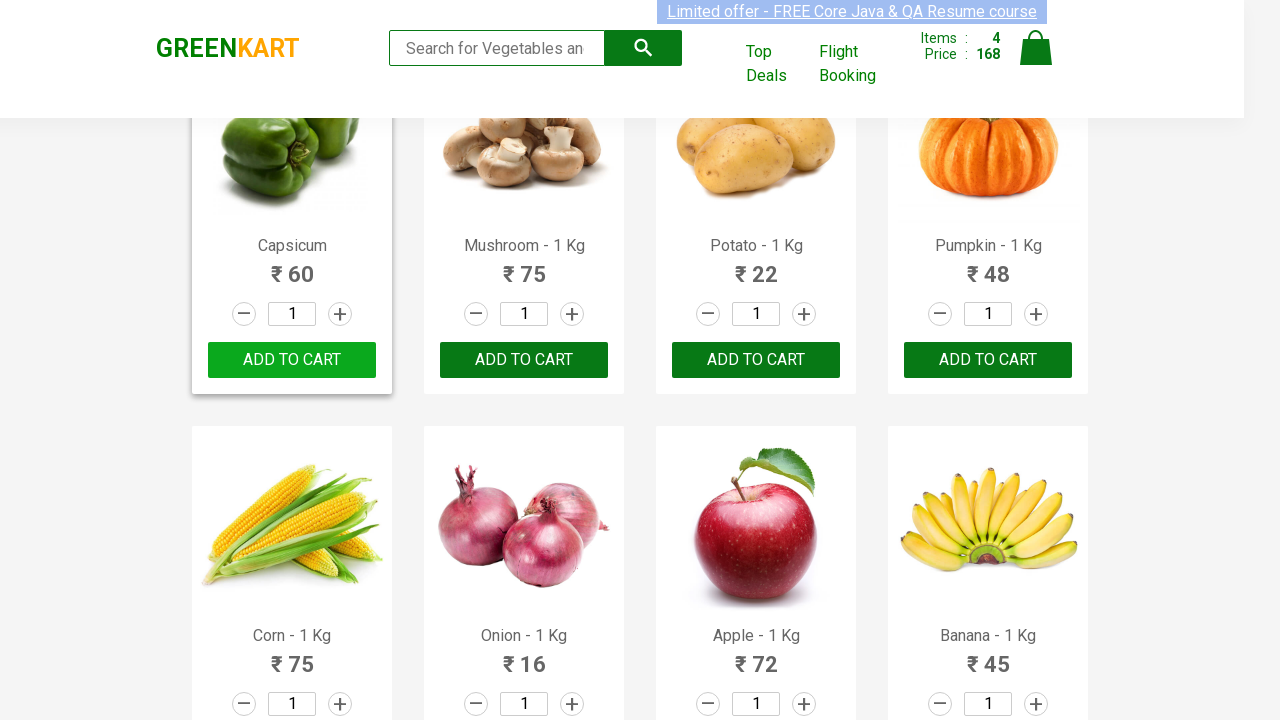

Retrieved product text content at index 27
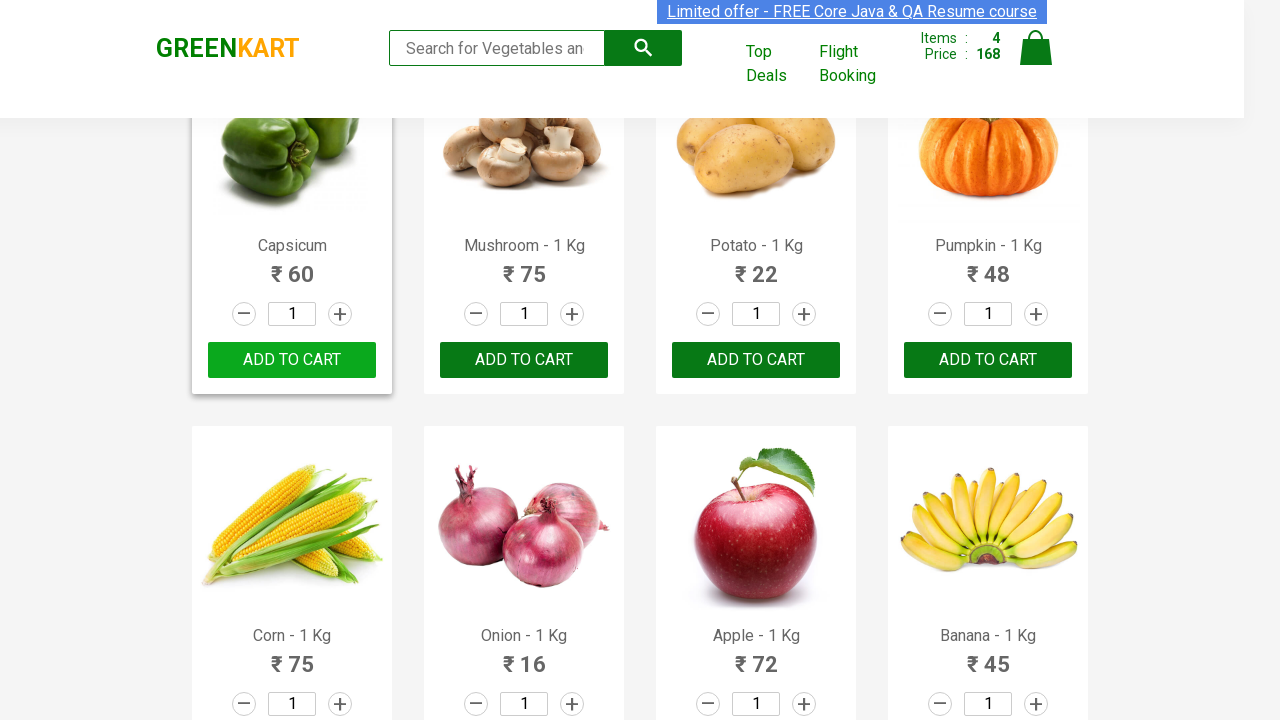

Extracted product name: 'Nuts Mixture'
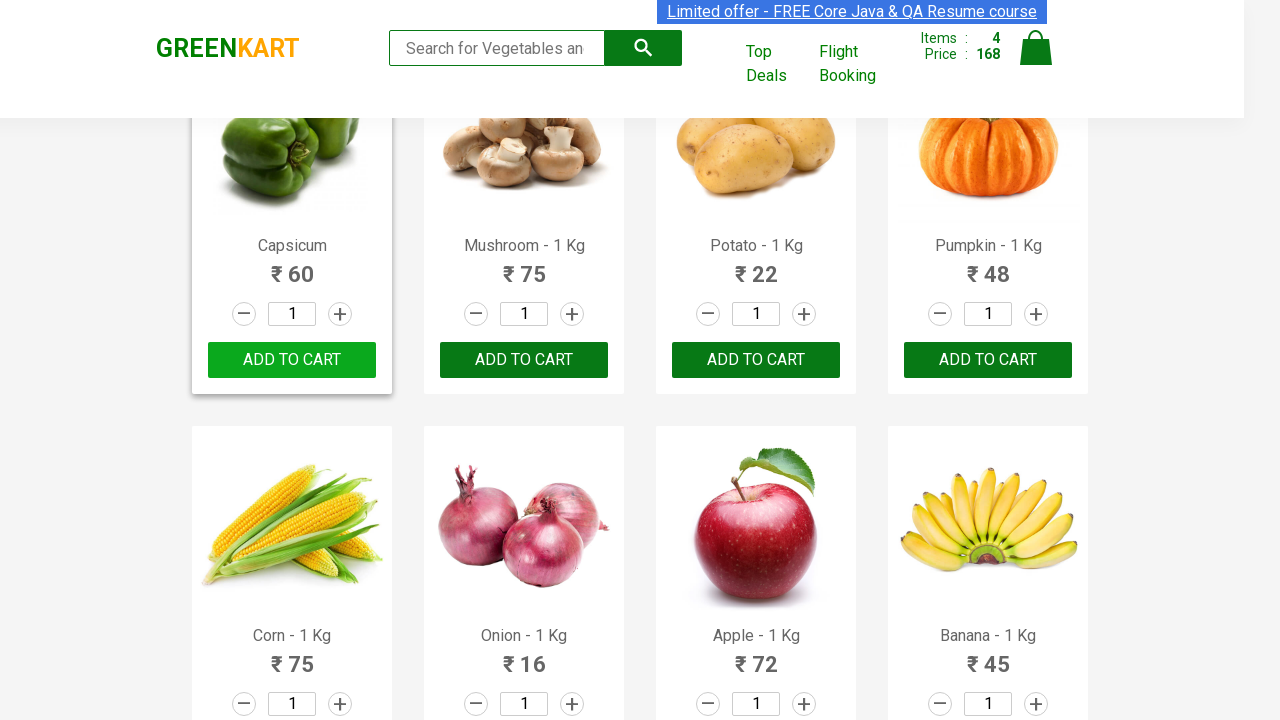

Retrieved product text content at index 28
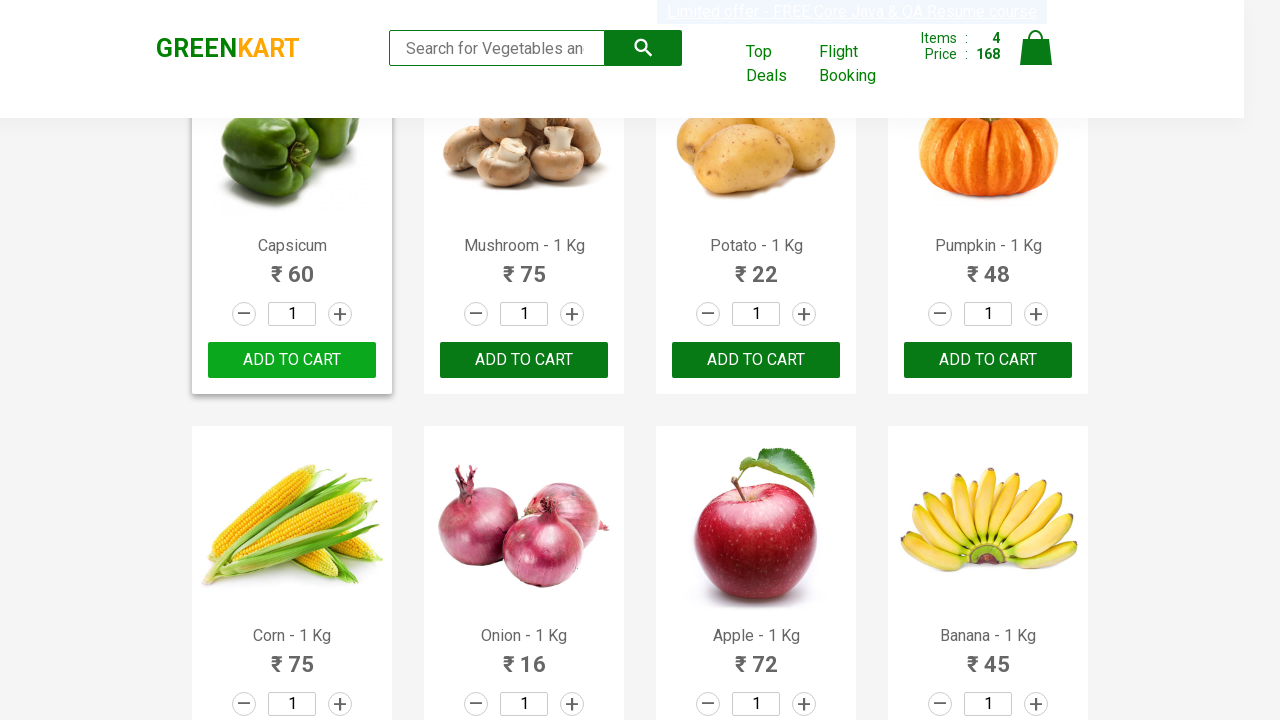

Extracted product name: 'Cashews'
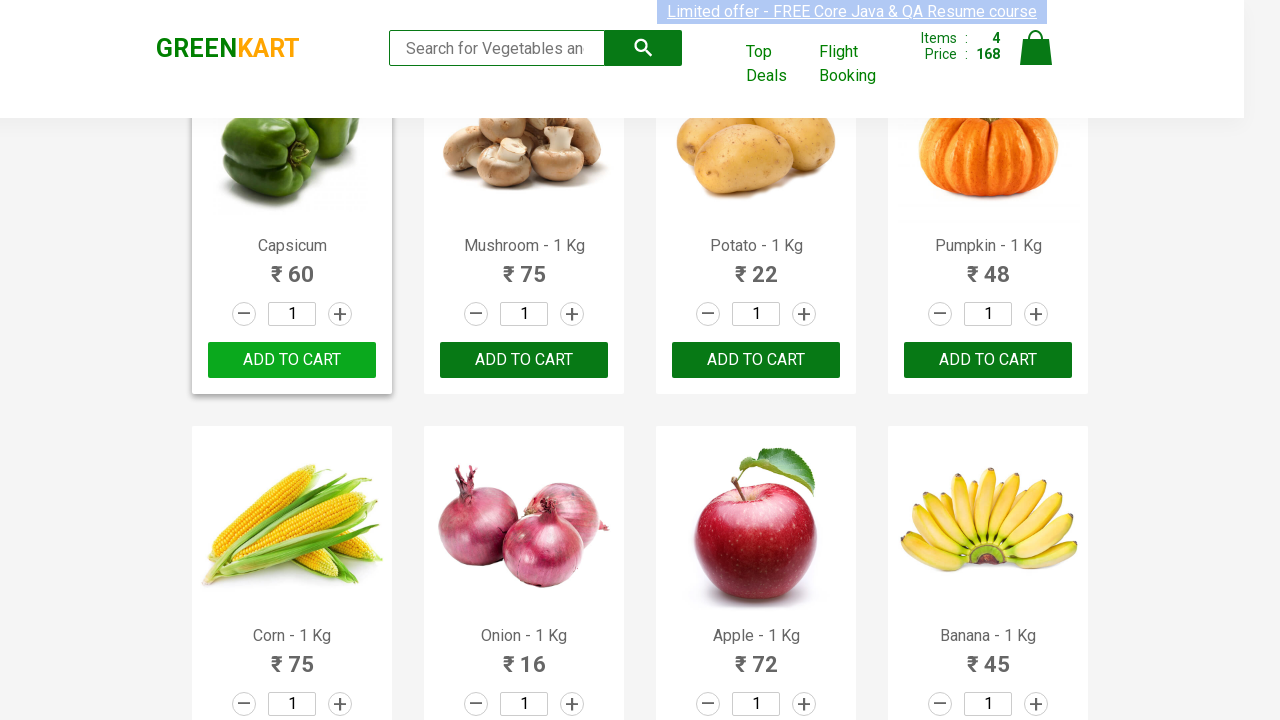

Retrieved product text content at index 29
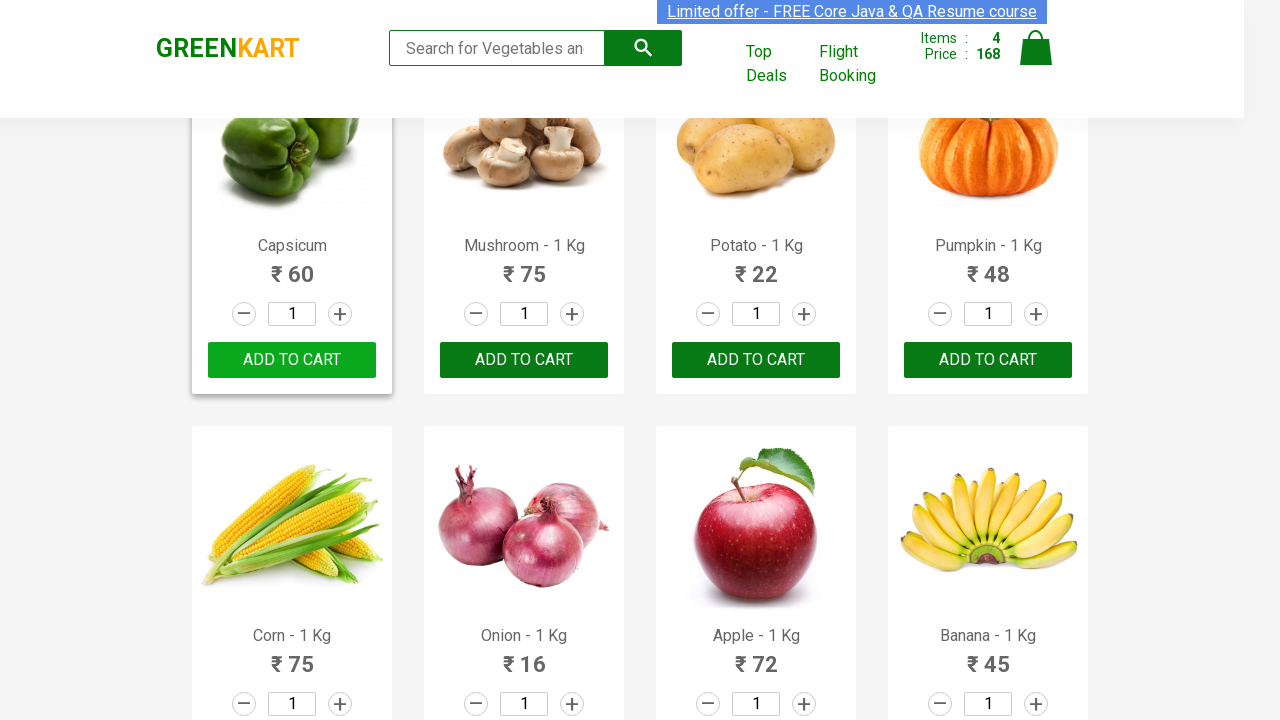

Extracted product name: 'Walnuts'
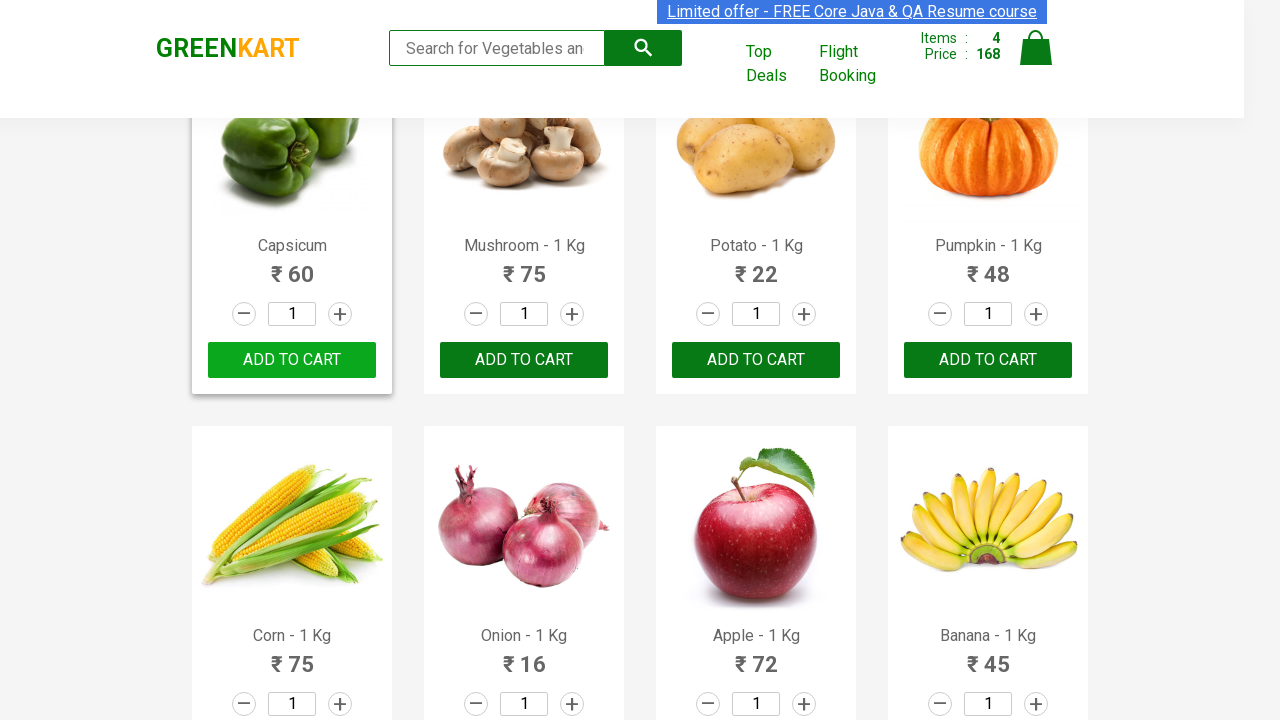

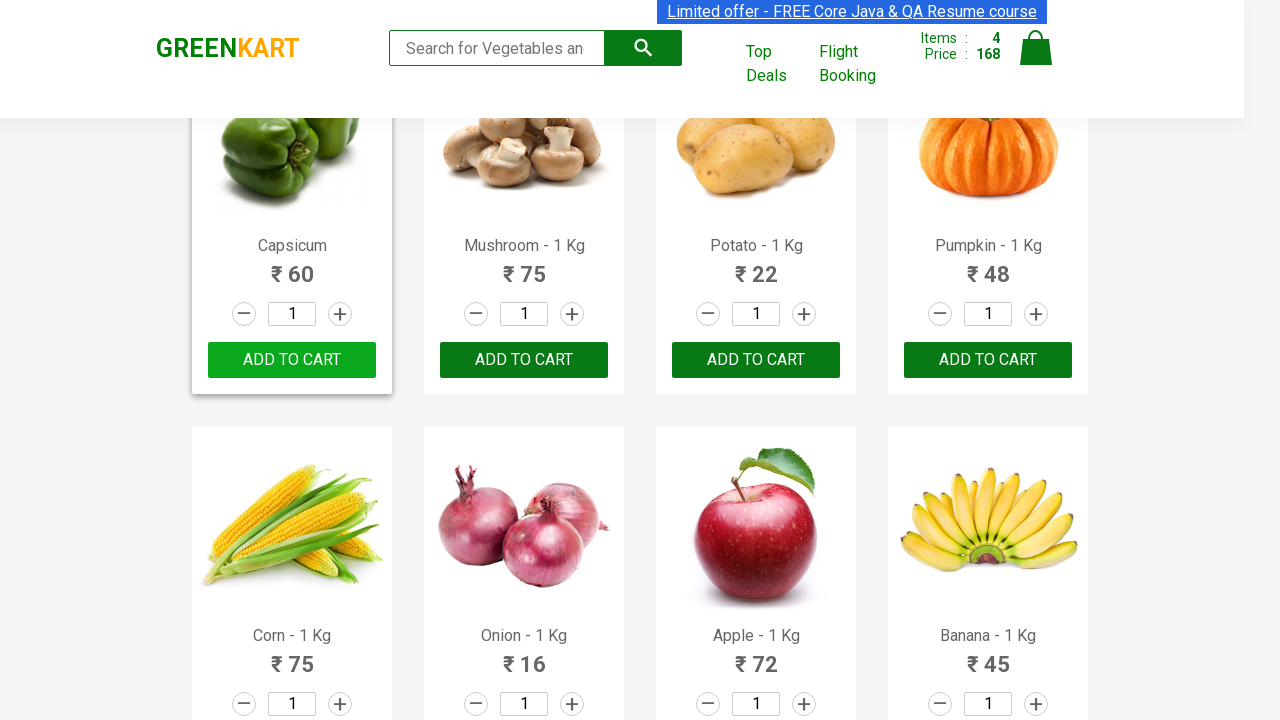